Tests the search functionality on WebstaurantStore by searching for "Stainless Work Table" and verifying that all search results contain the word "table" in their text.

Starting URL: https://www.webstaurantstore.com/

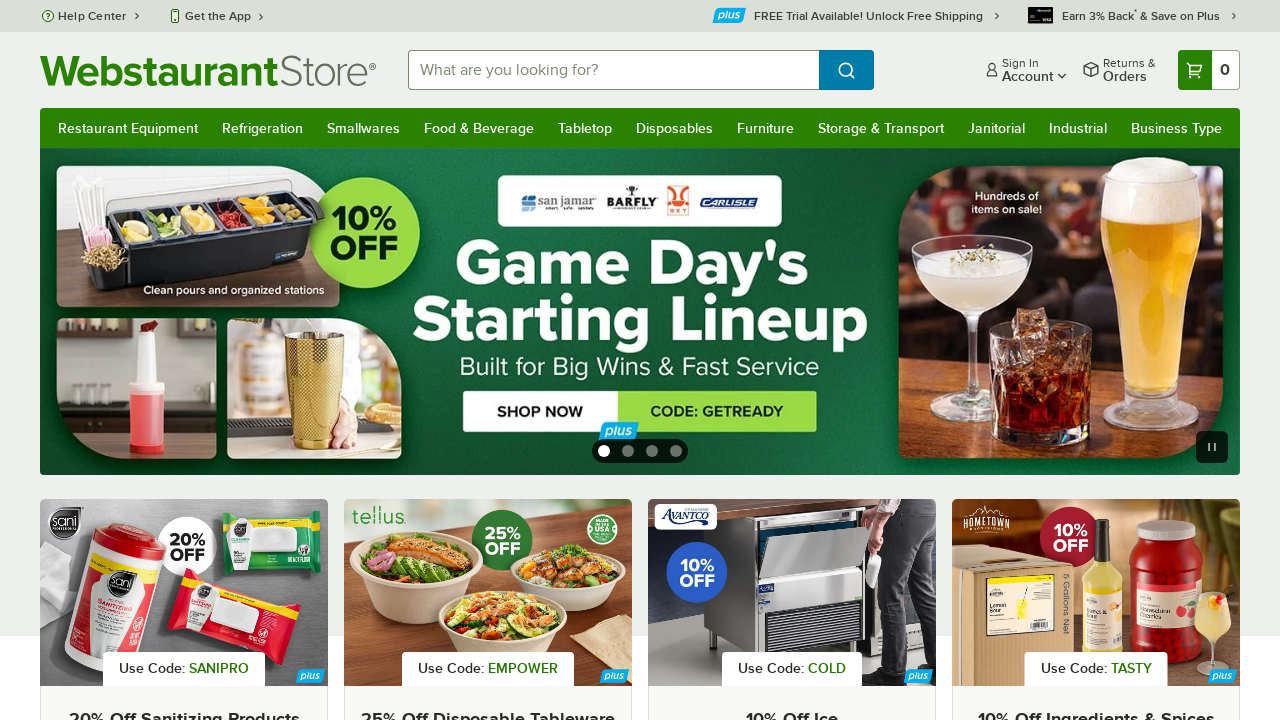

Filled search field with 'Stainless Work Table' on input#searchval
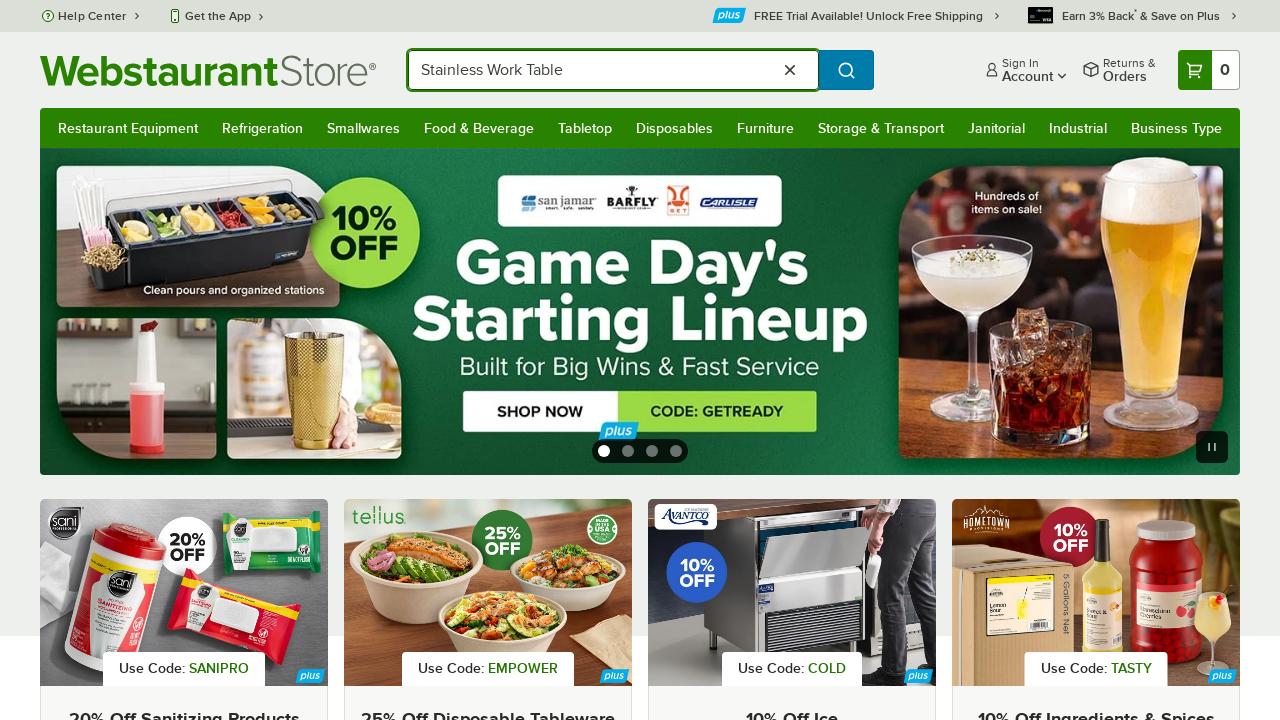

Pressed Enter to submit search on input#searchval
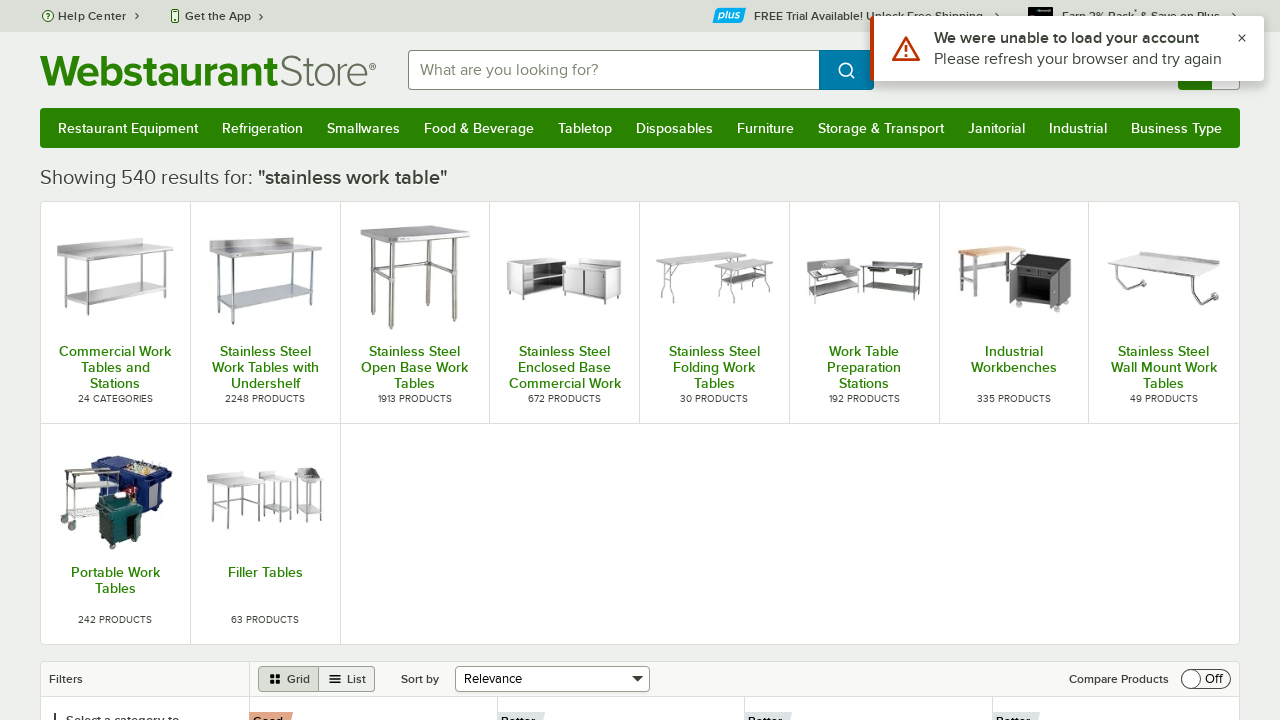

Search results loaded successfully
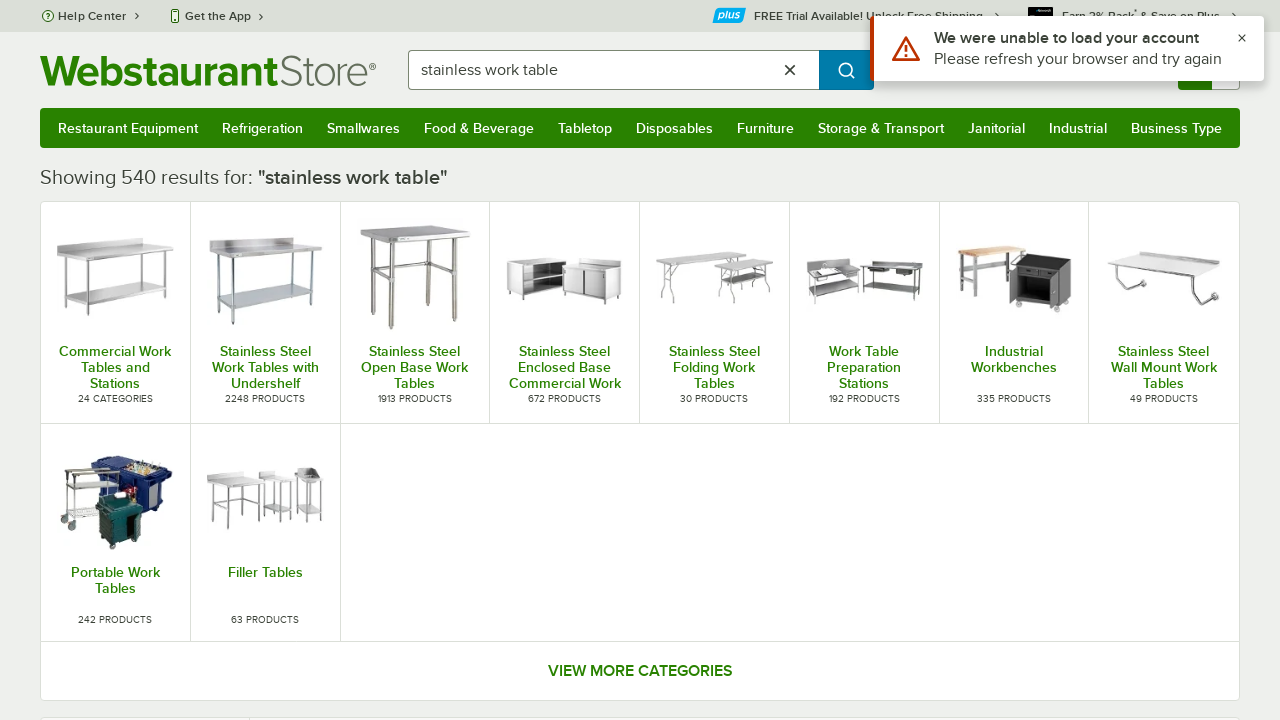

Retrieved 60 search result items
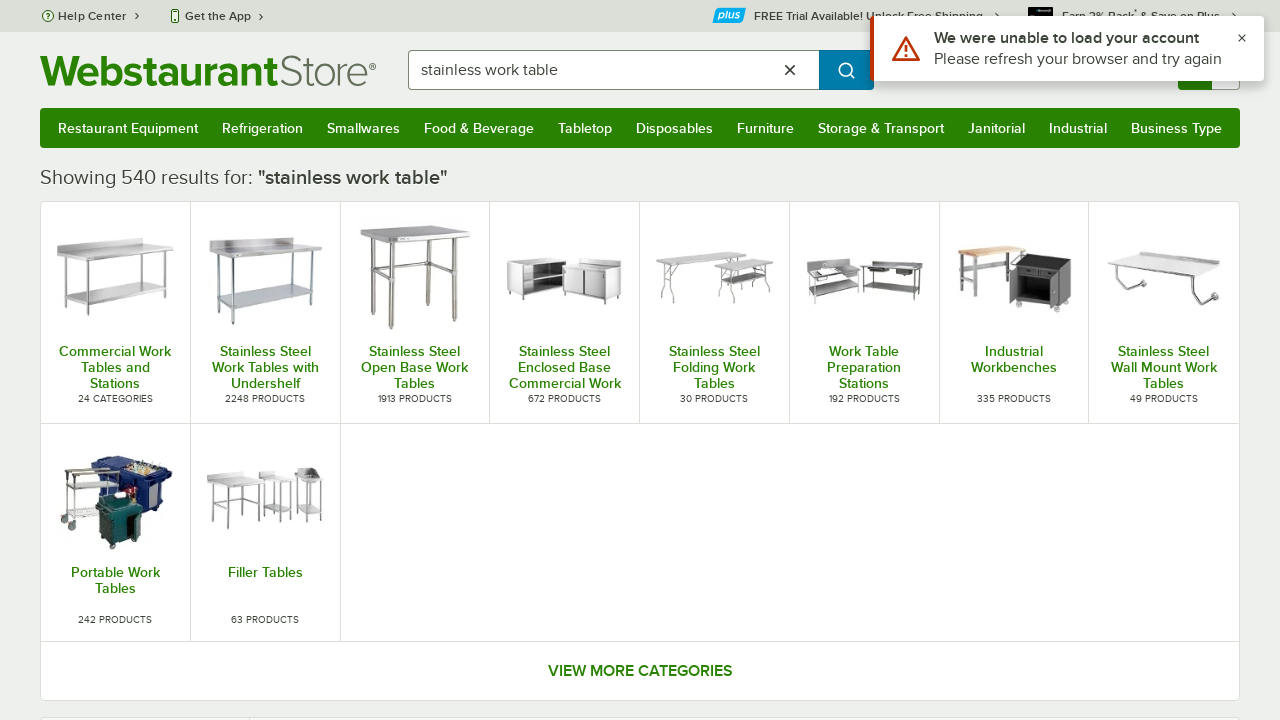

Verified search result contains 'table': regency 30" x 48" 18-gauge 304 stainless steel com...
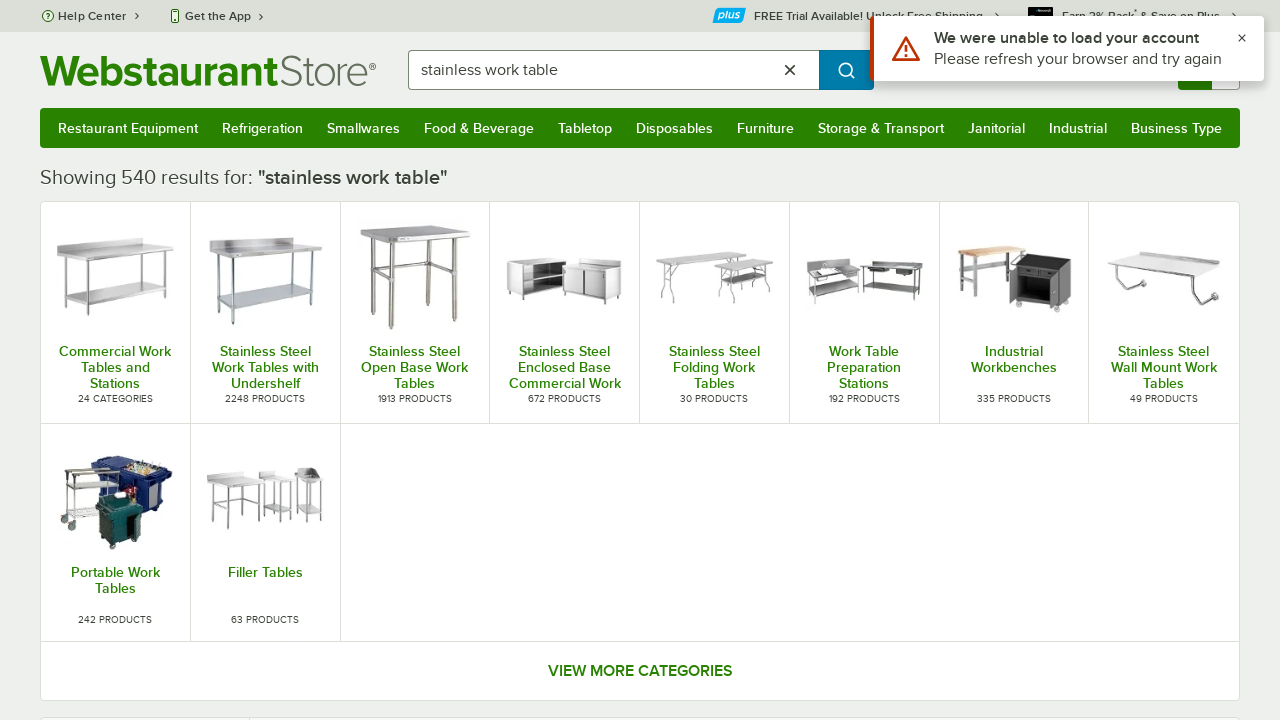

Verified search result contains 'table': regency 24" x 48" 16-gauge stainless steel commerc...
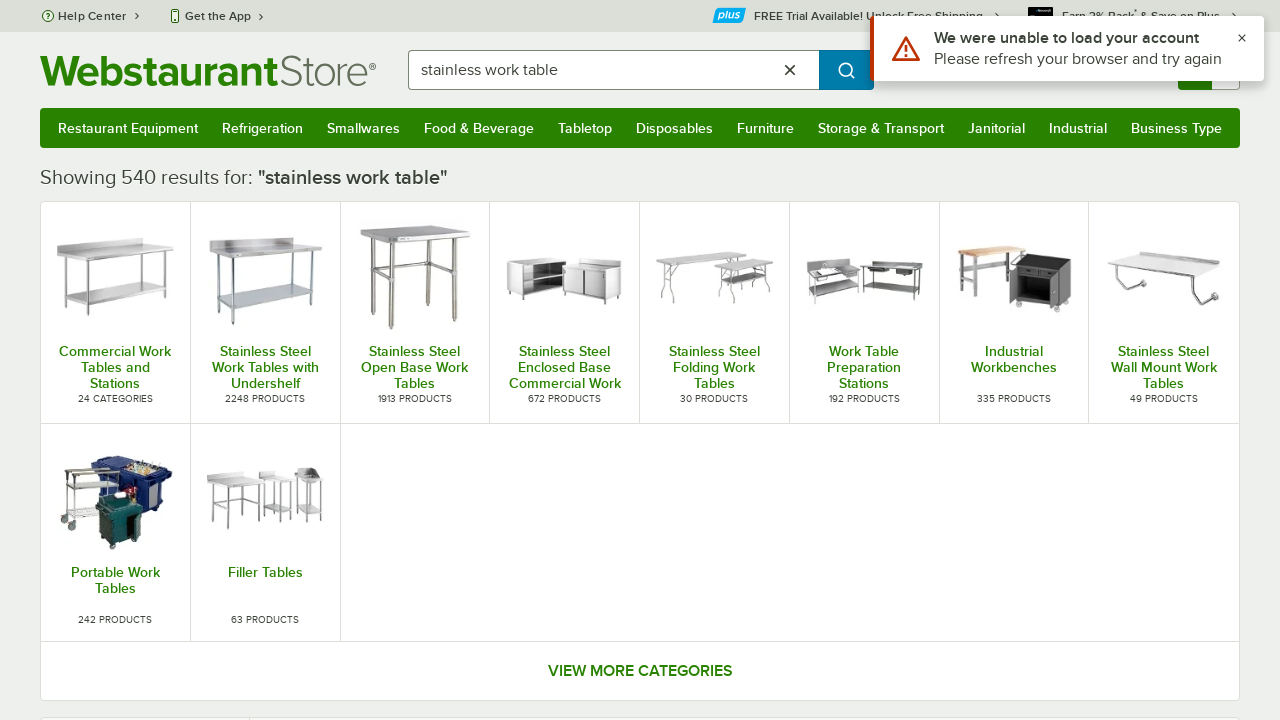

Verified search result contains 'table': regency 30" x 48" 16-gauge 304 stainless steel com...
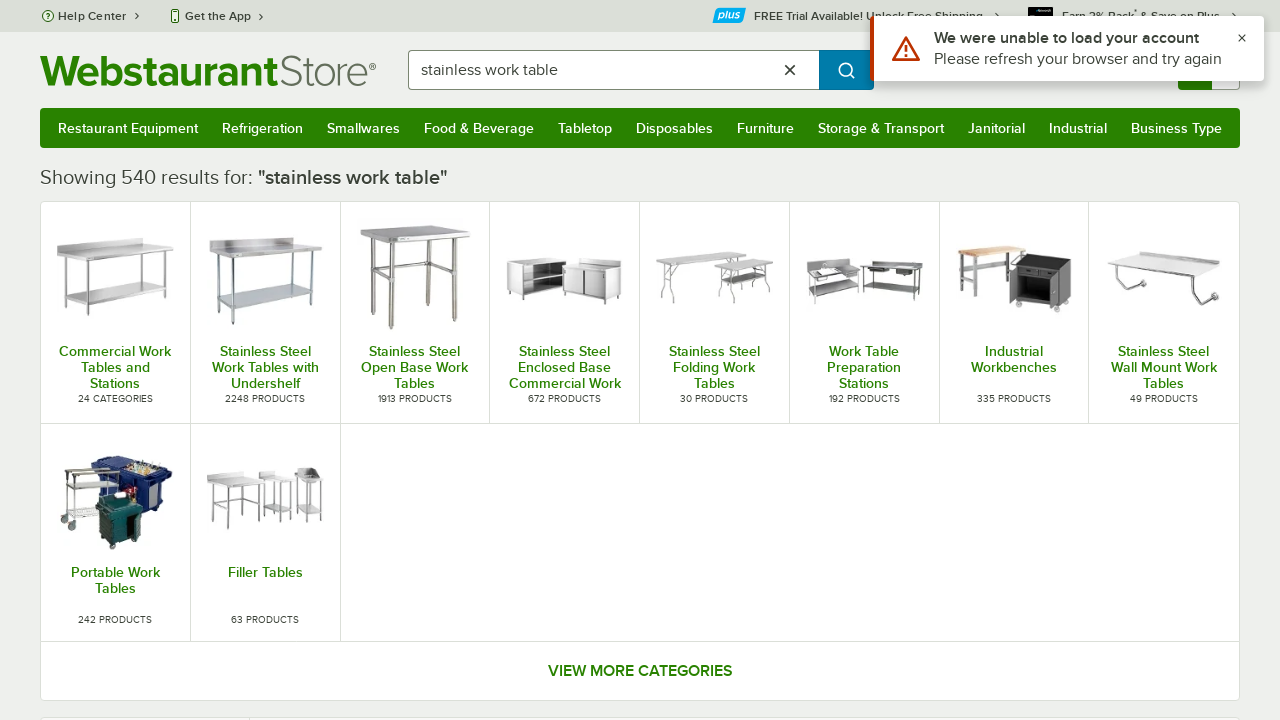

Verified search result contains 'table': regency 24" x 72" 16-gauge stainless steel commerc...
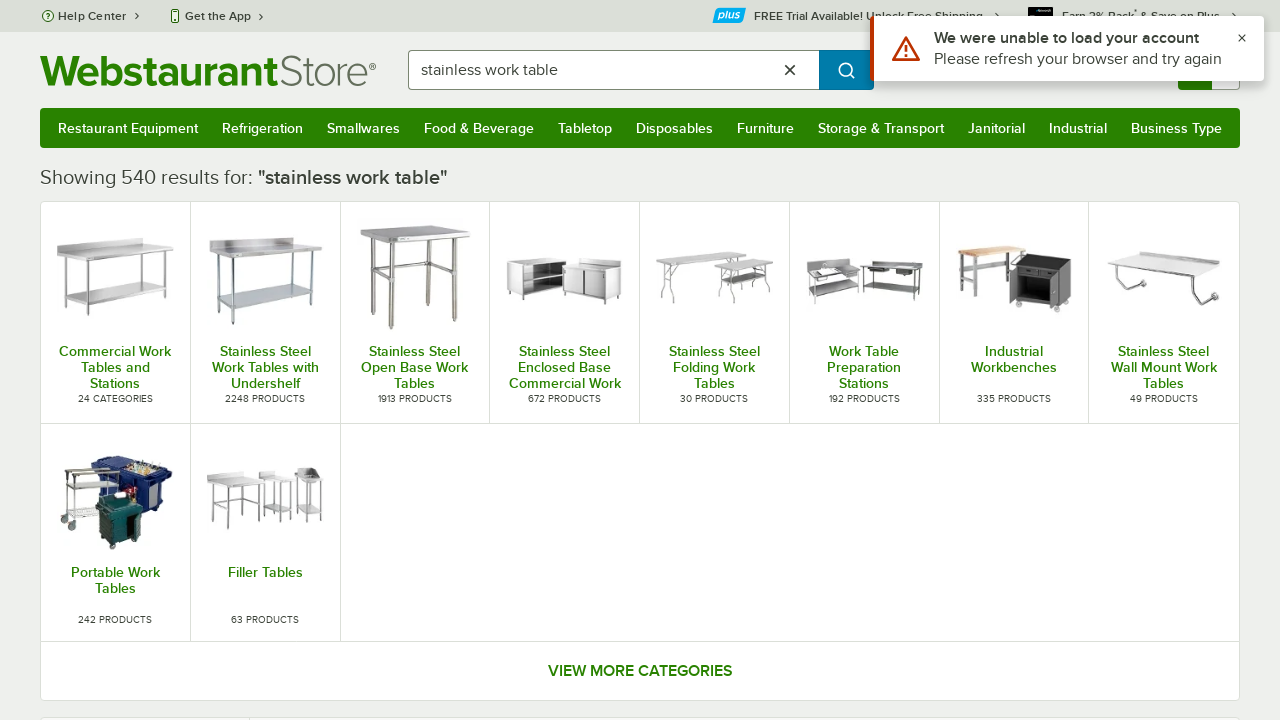

Verified search result contains 'table': regency 18" x 60" 18-gauge 304 stainless steel com...
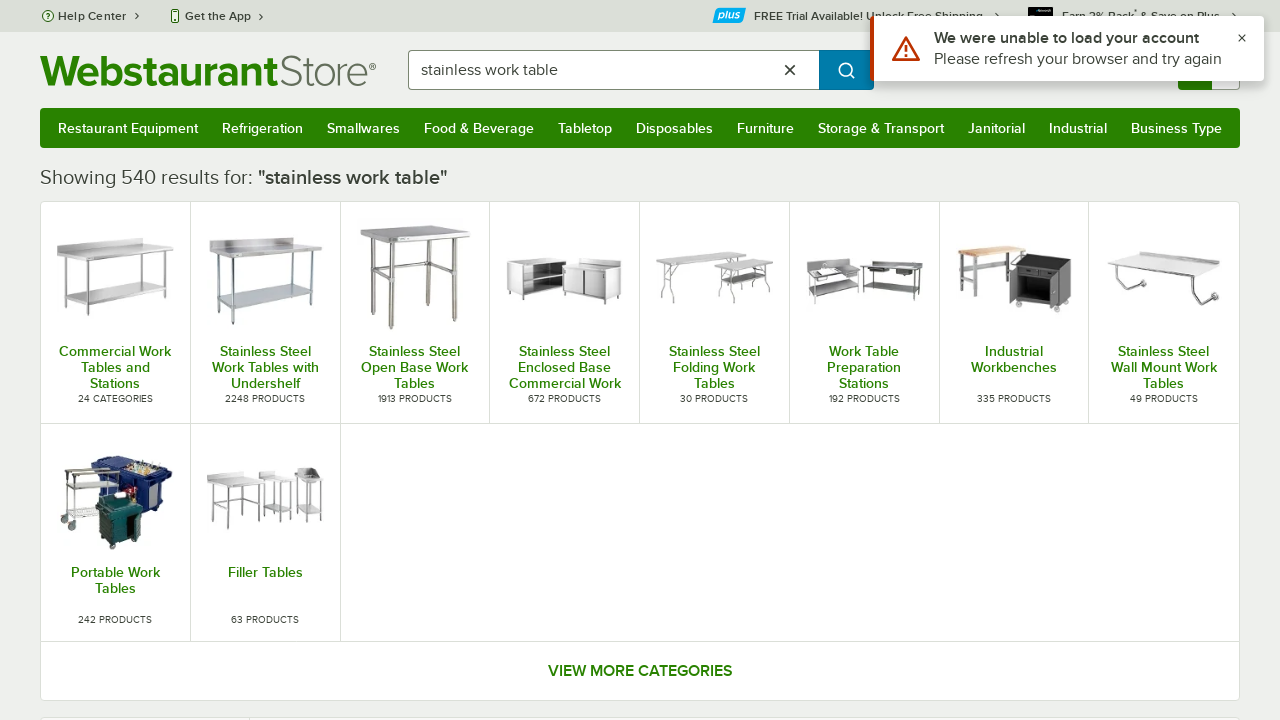

Verified search result contains 'table': regency spec line 30" x 96" 14 gauge stainless ste...
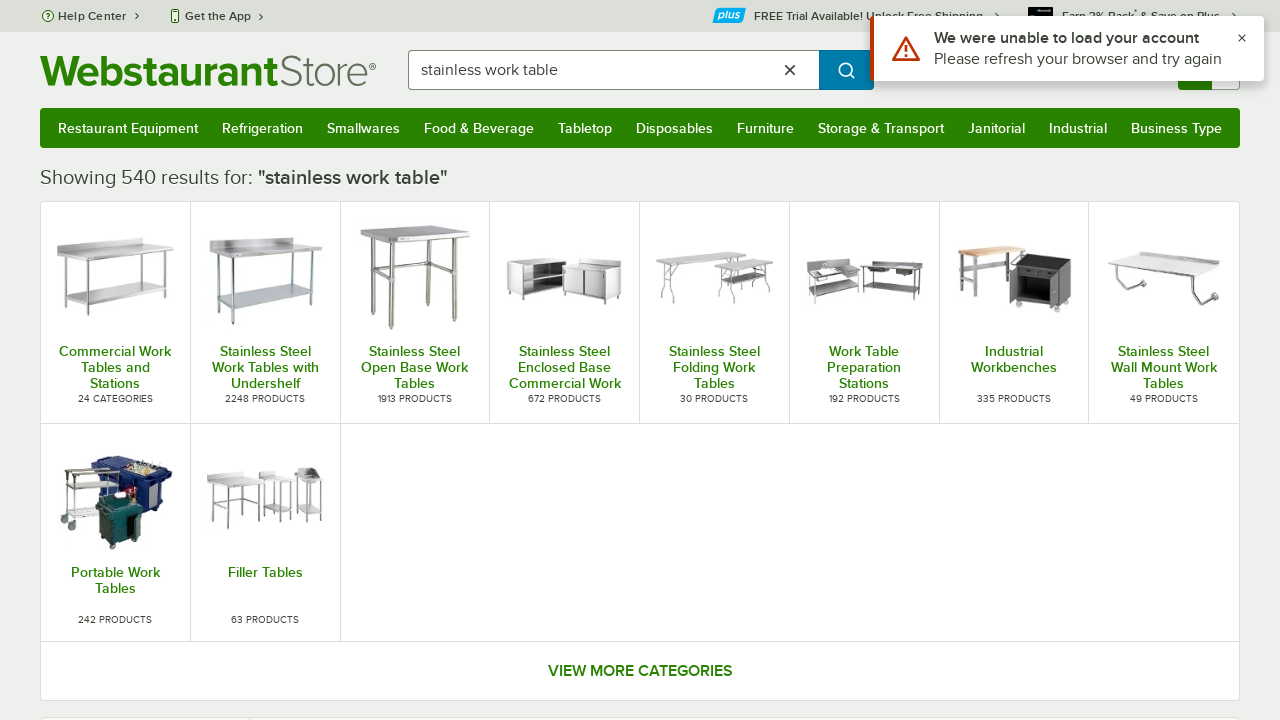

Verified search result contains 'table': regency 30" x 96" 16-gauge 304 stainless steel com...
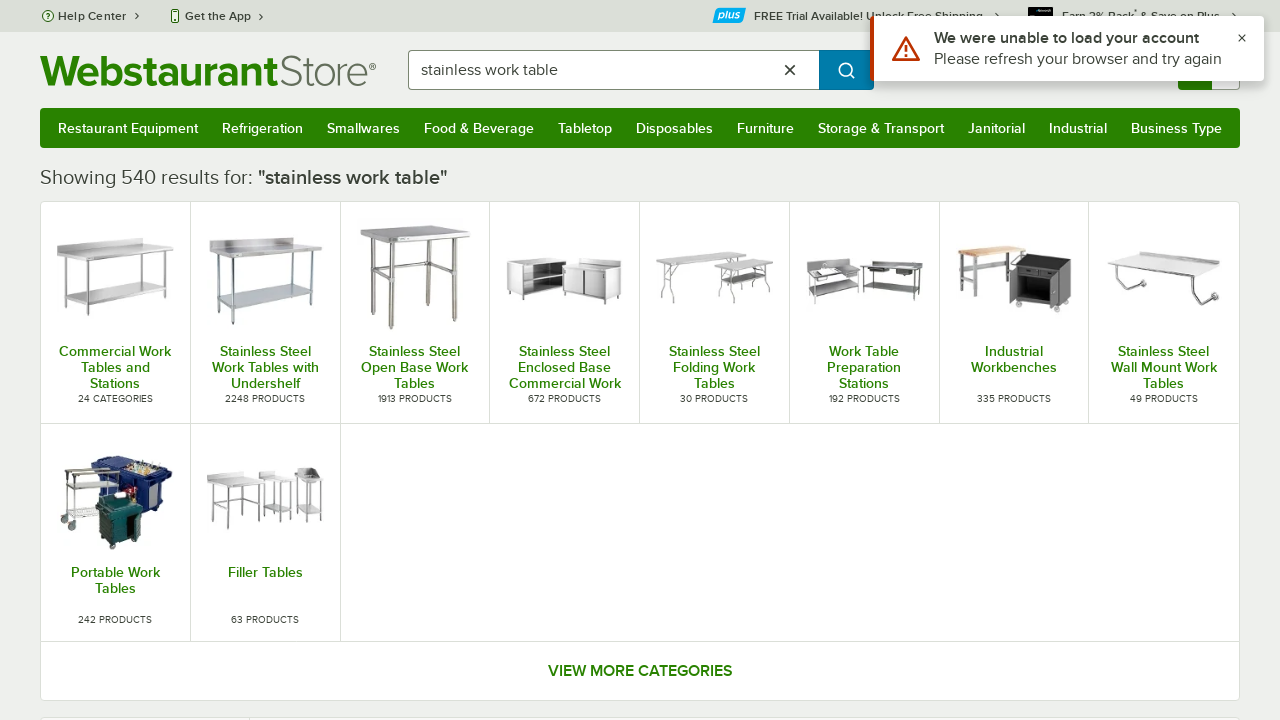

Verified search result contains 'table': regency 18" x 48" 18-gauge 304 stainless steel com...
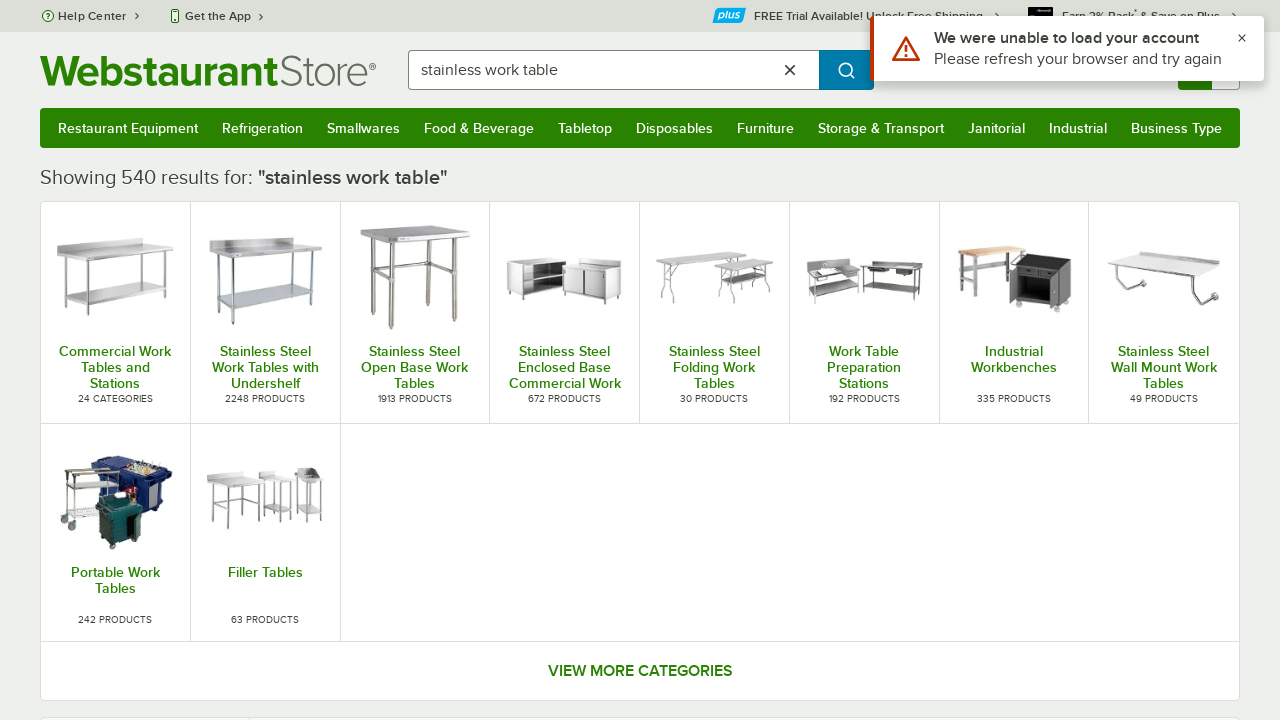

Verified search result contains 'table': steelton wt-3096e 30" x 96" 18 gauge 430 stainless...
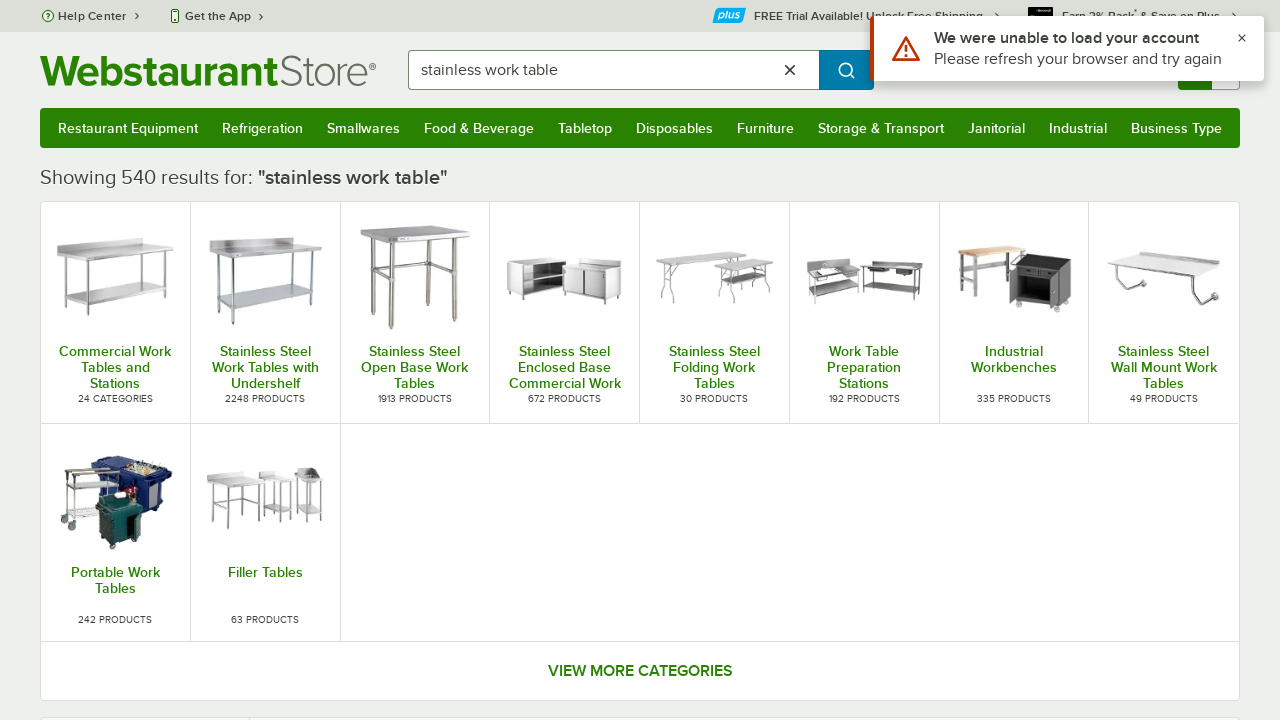

Verified search result contains 'table': regency 36" x 96" 16 gauge stainless steel commerc...
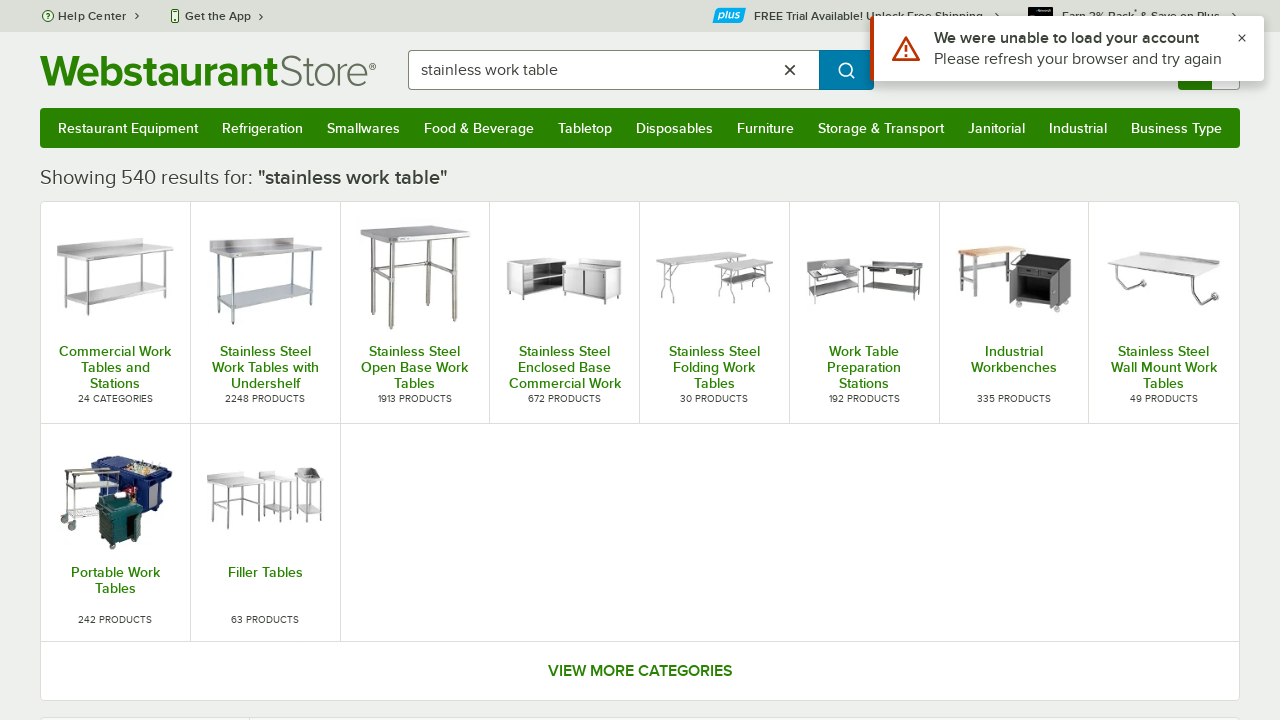

Verified search result contains 'table': regency spec line 30" x 60" 14 gauge stainless ste...
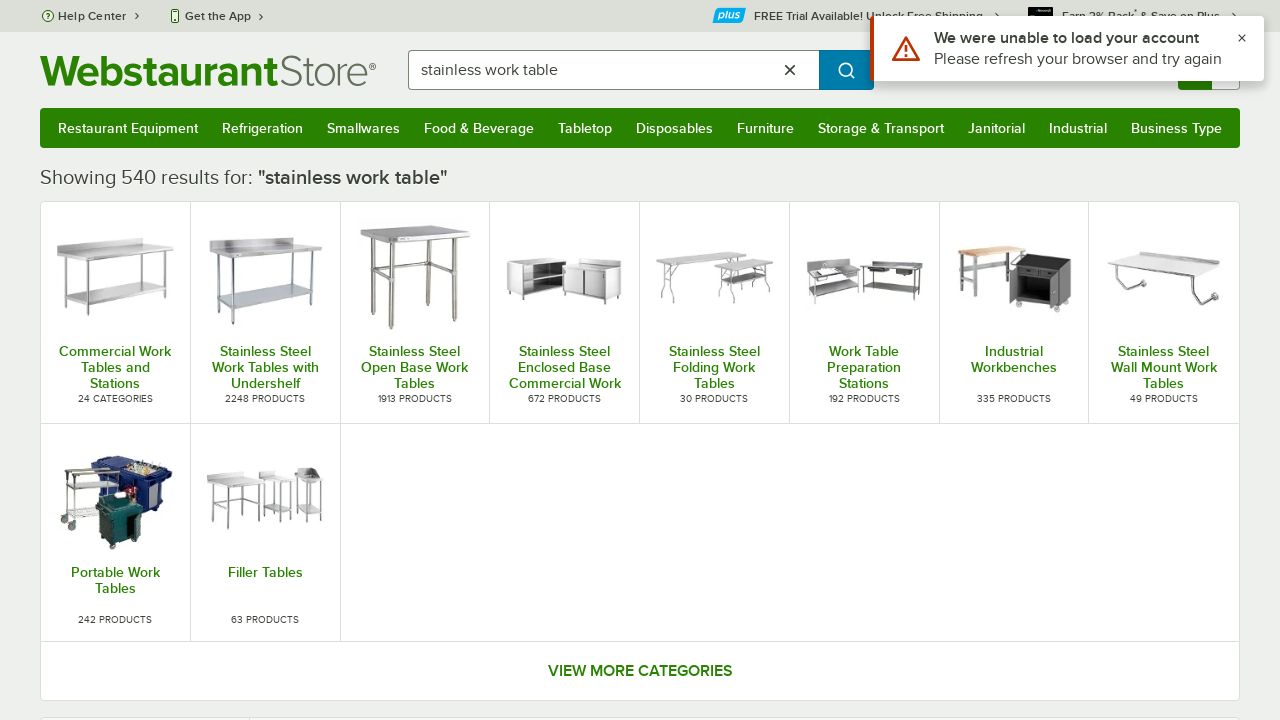

Verified search result contains 'table': regency spec line 30" x 60" 14 gauge stainless ste...
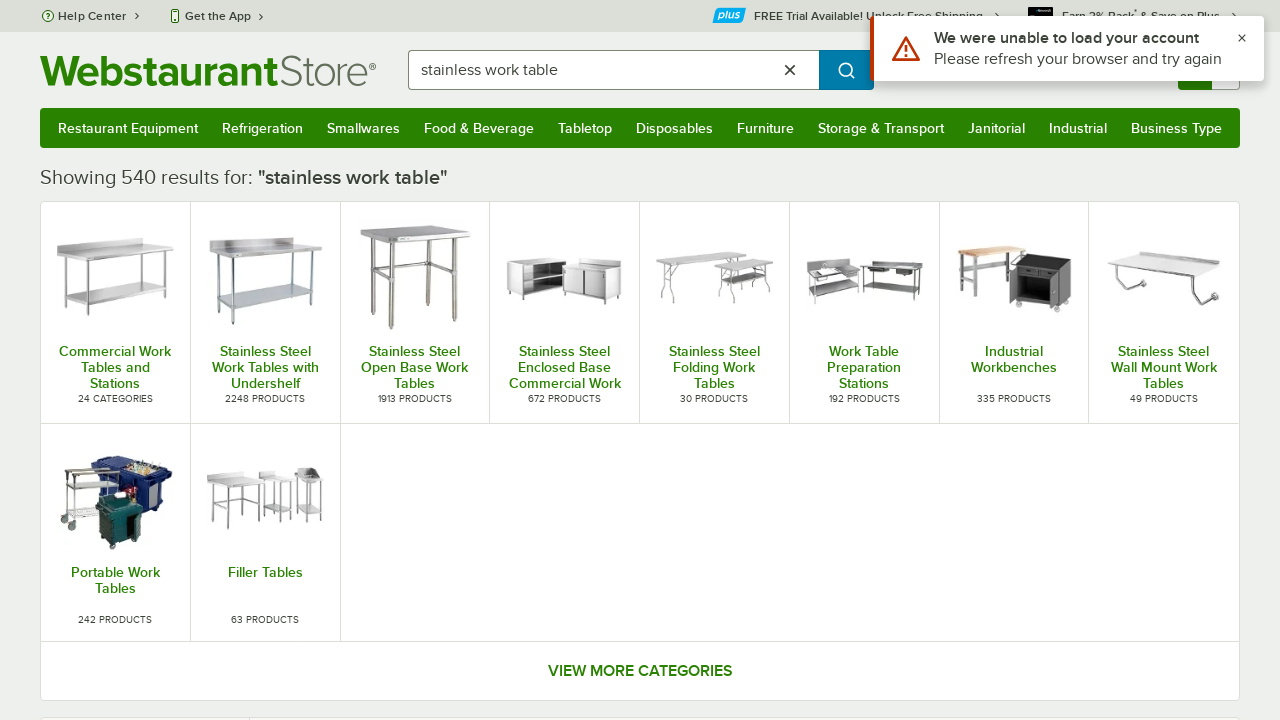

Verified search result contains 'table': regency 24" x 72" 16-gauge 304 stainless steel com...
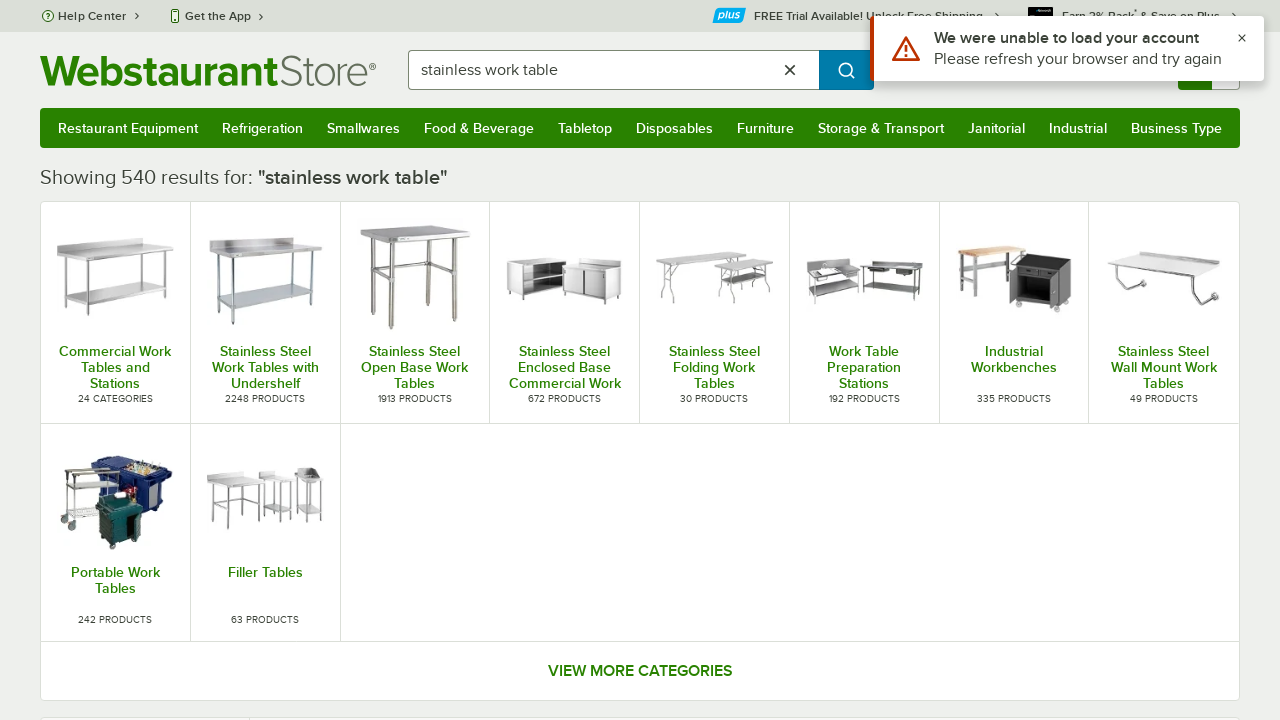

Verified search result contains 'table': regency spec line 30" x 48" 14 gauge stainless ste...
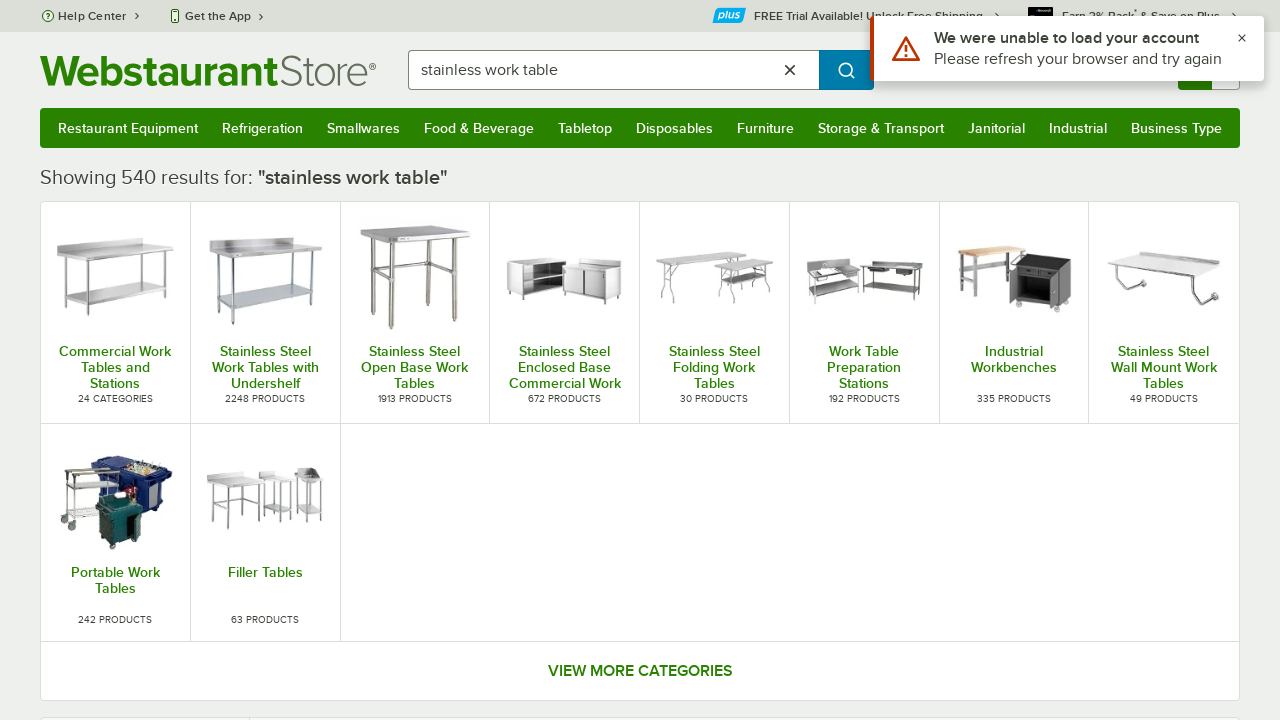

Verified search result contains 'table': regency 30" x 72" 18-gauge 304 stainless steel com...
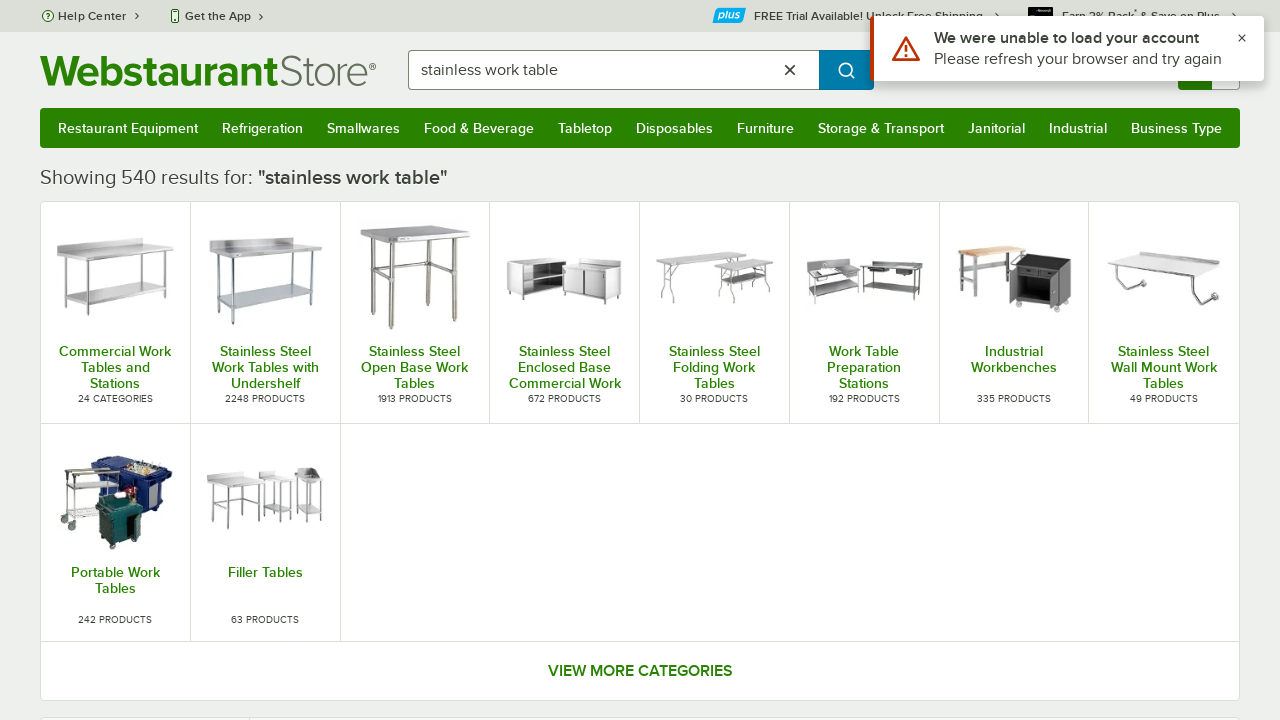

Verified search result contains 'table': regency 30" x 15" 18-gauge 304 stainless steel equ...
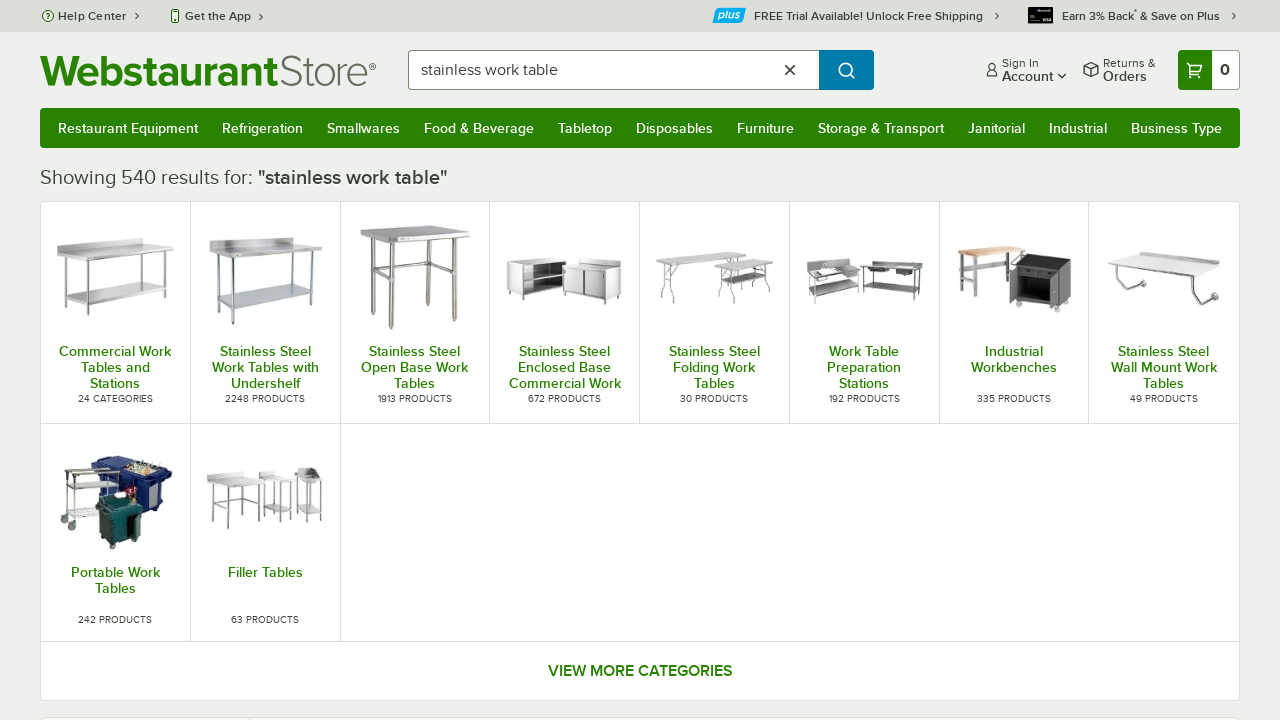

Verified search result contains 'table': steelton wt-2424e 24" x 24" 18 gauge 430 stainless...
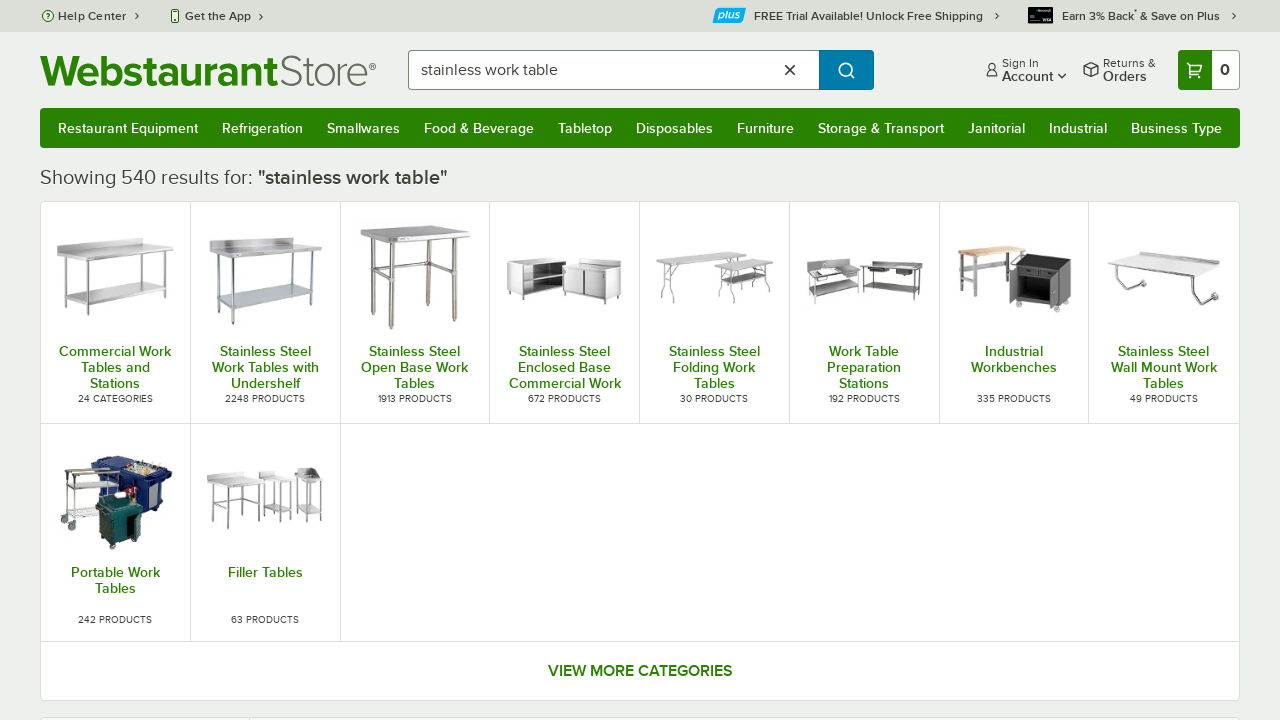

Verified search result contains 'table': regency 18" x 48" 18-gauge 304 stainless steel com...
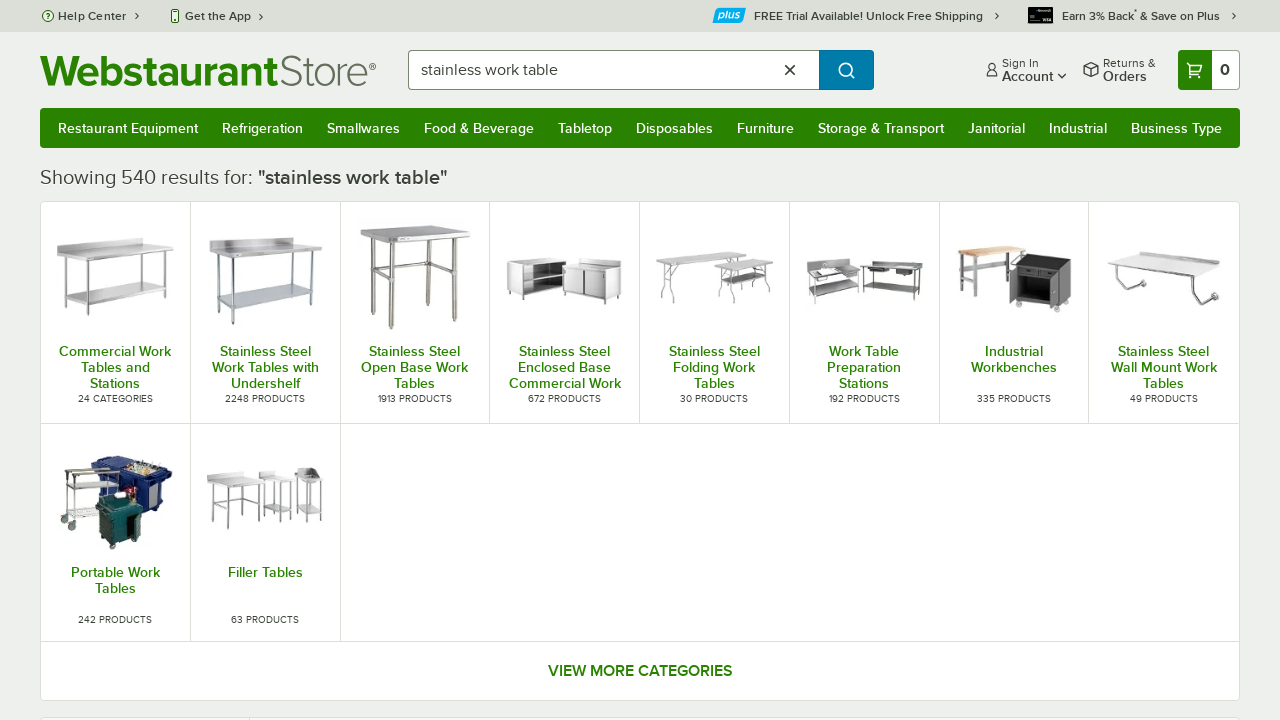

Verified search result contains 'table': regency 18" x 30" 18-gauge 304 stainless steel com...
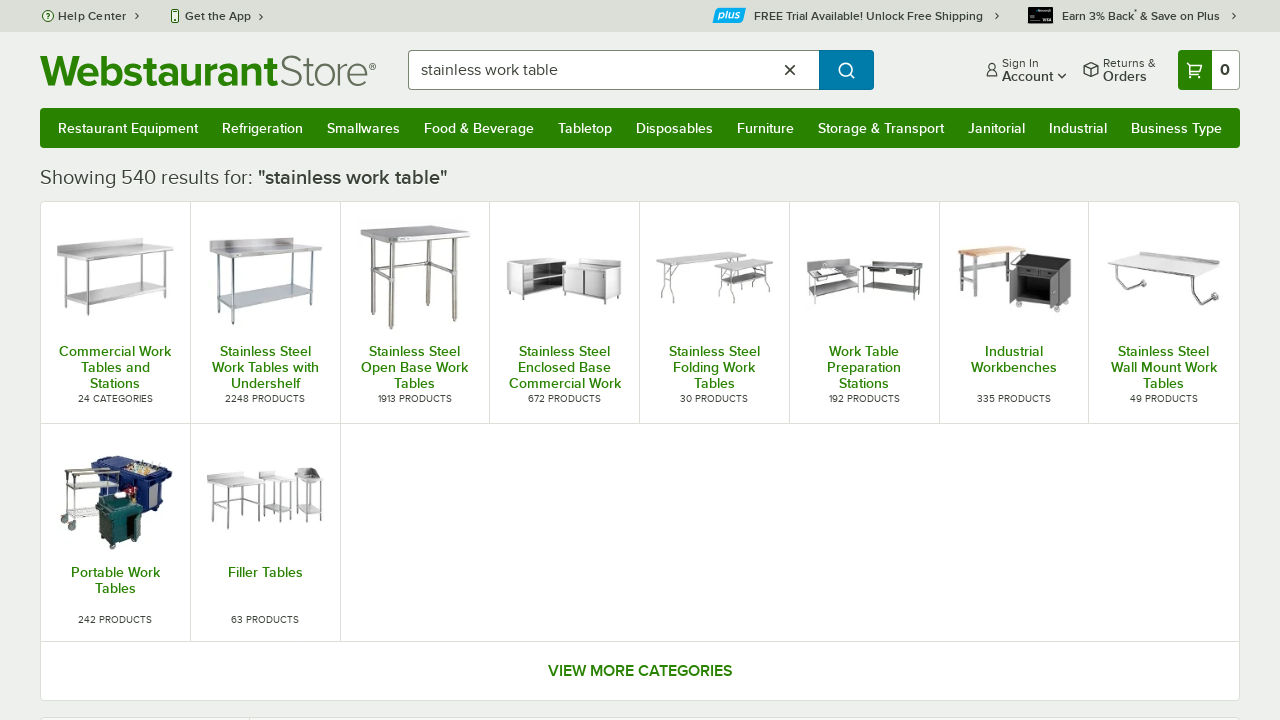

Verified search result contains 'table': steelton wt-3048-eb2 30" x 48" 18 gauge 430 stainl...
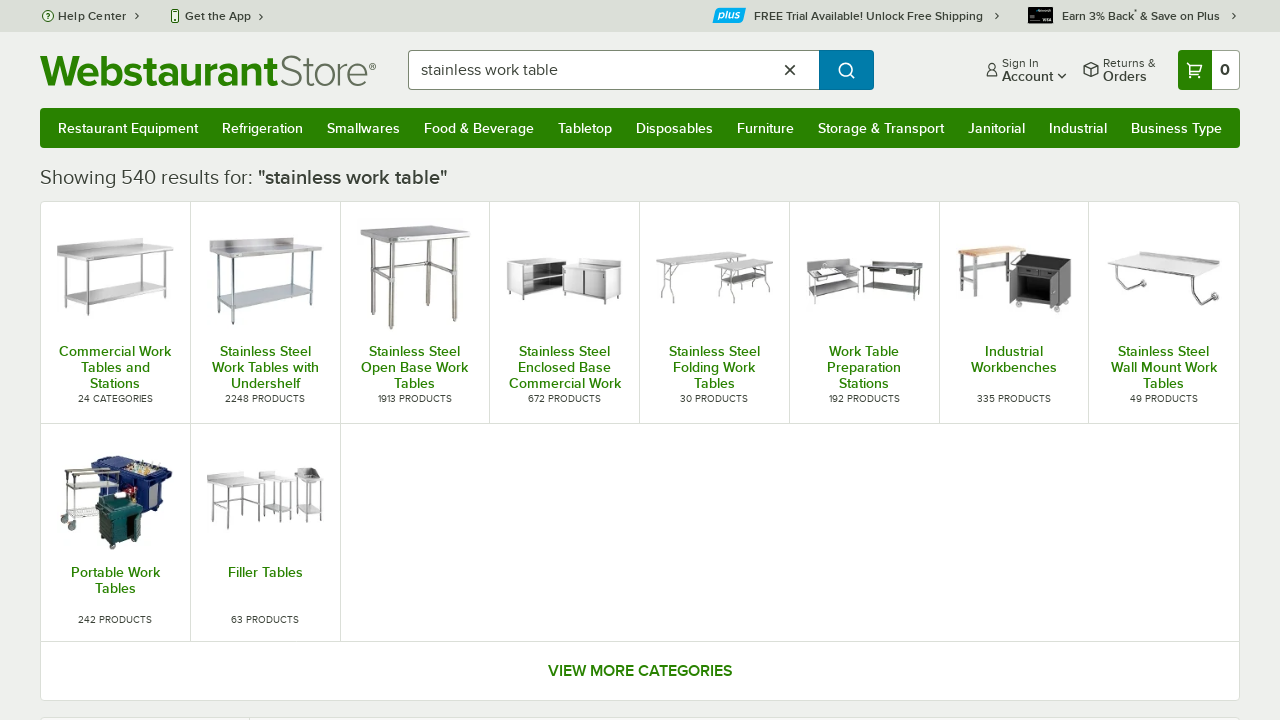

Verified search result contains 'table': steelton wt-3072-eb2 30" x 72" 18 gauge 430 stainl...
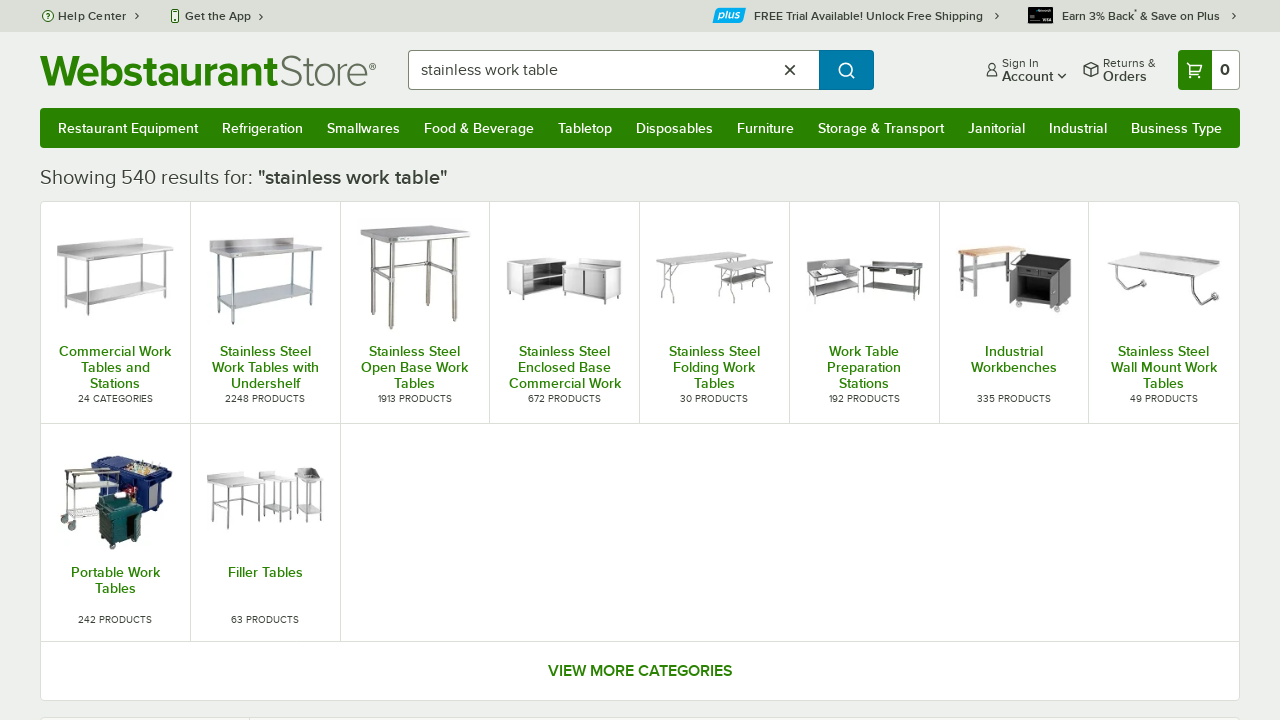

Verified search result contains 'table': regency 36" x 48" 16 gauge stainless steel commerc...
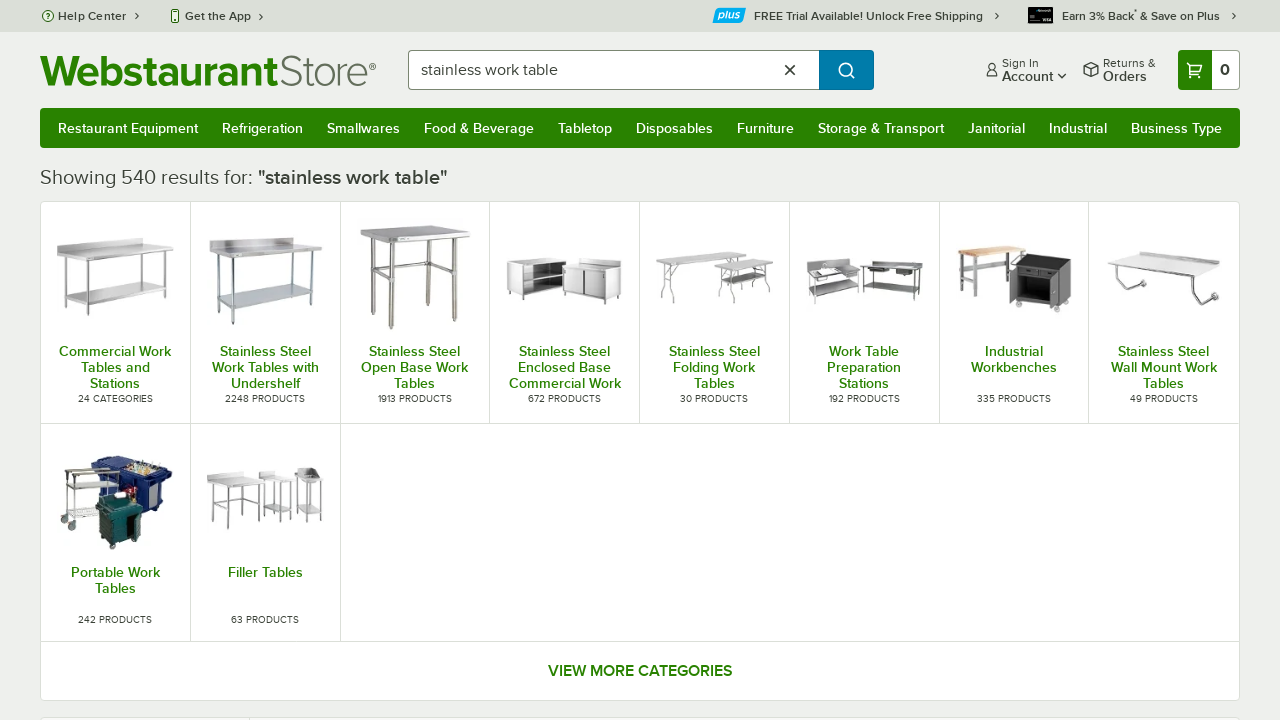

Verified search result contains 'table': regency 24" x 72" 18-gauge 304 stainless steel com...
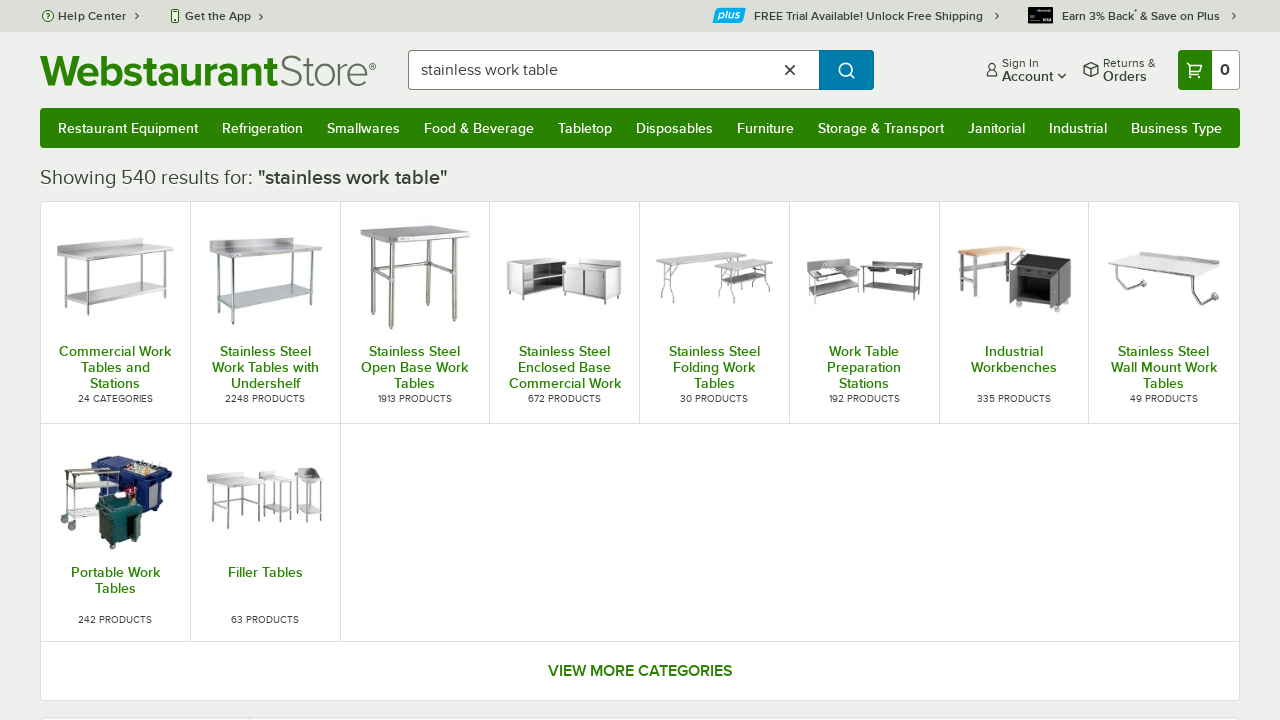

Verified search result contains 'table': steelton wt-3036e 30" x 36" 18 gauge 430 stainless...
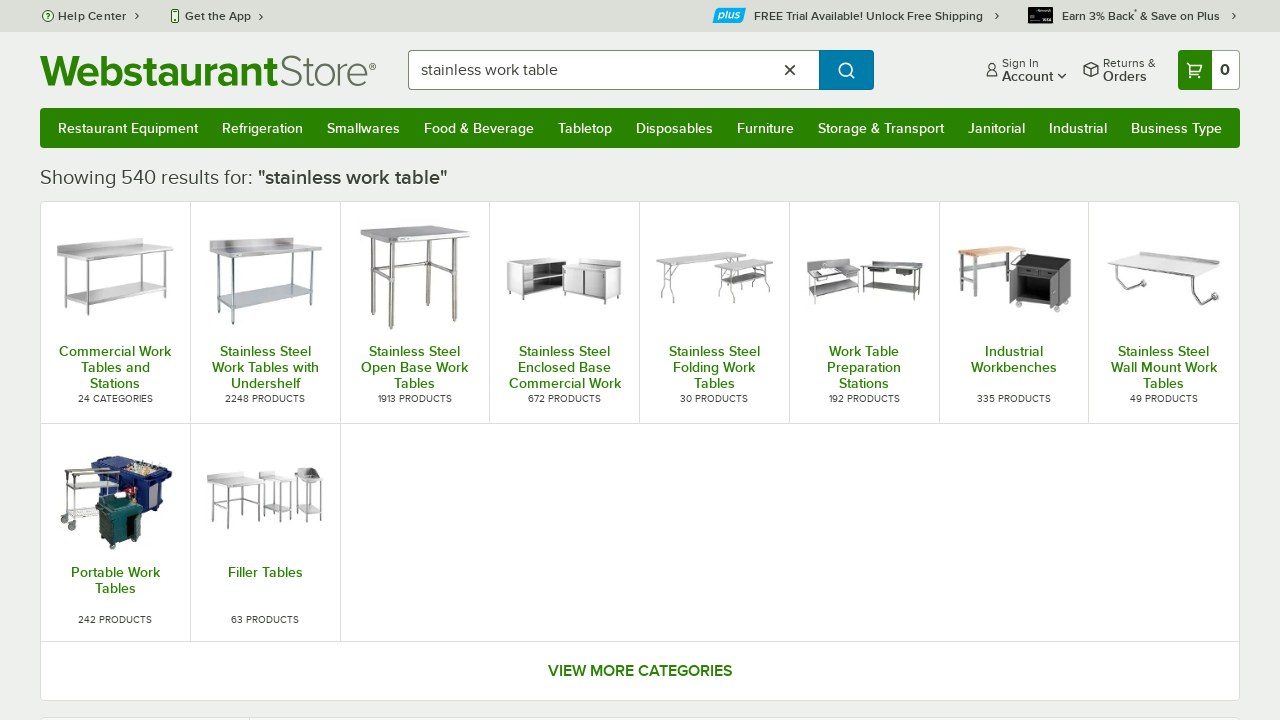

Verified search result contains 'table': regency 18" x 48" 16-gauge 304 stainless steel com...
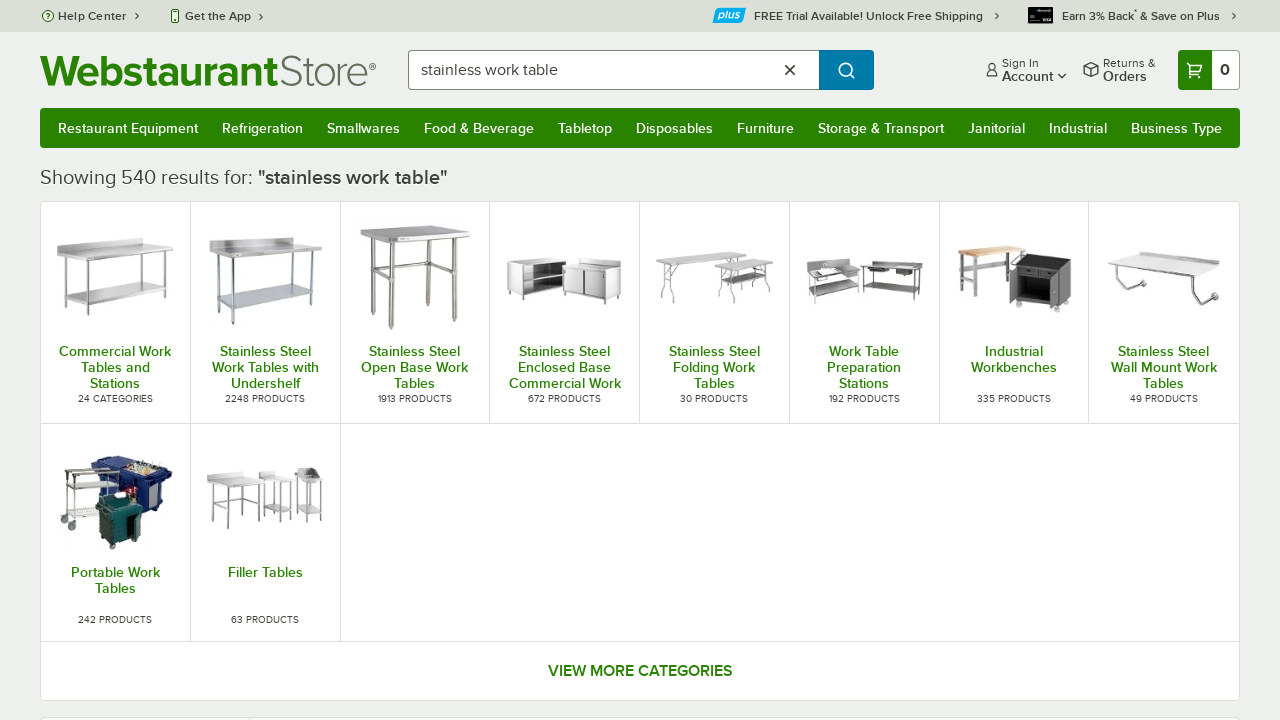

Verified search result contains 'table': regency 30" x 60" 16-gauge 304 stainless steel com...
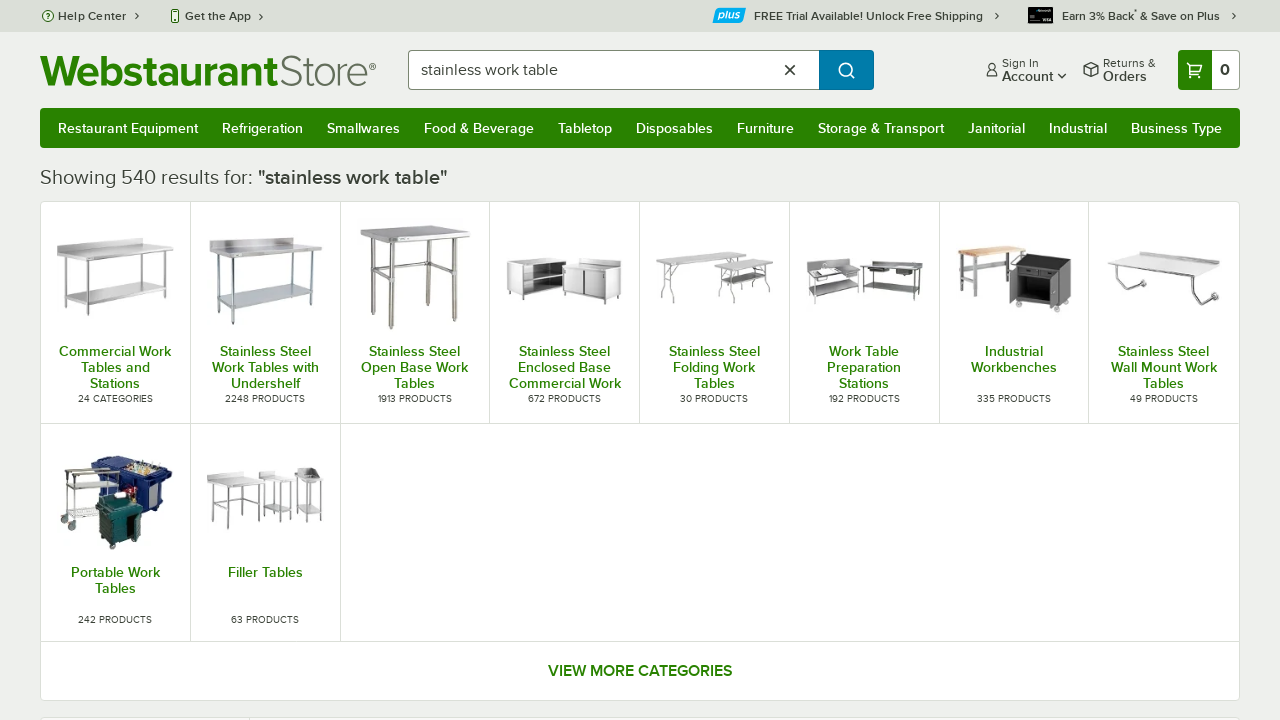

Verified search result contains 'table': regency 24" x 48" 18-gauge 304 stainless steel com...
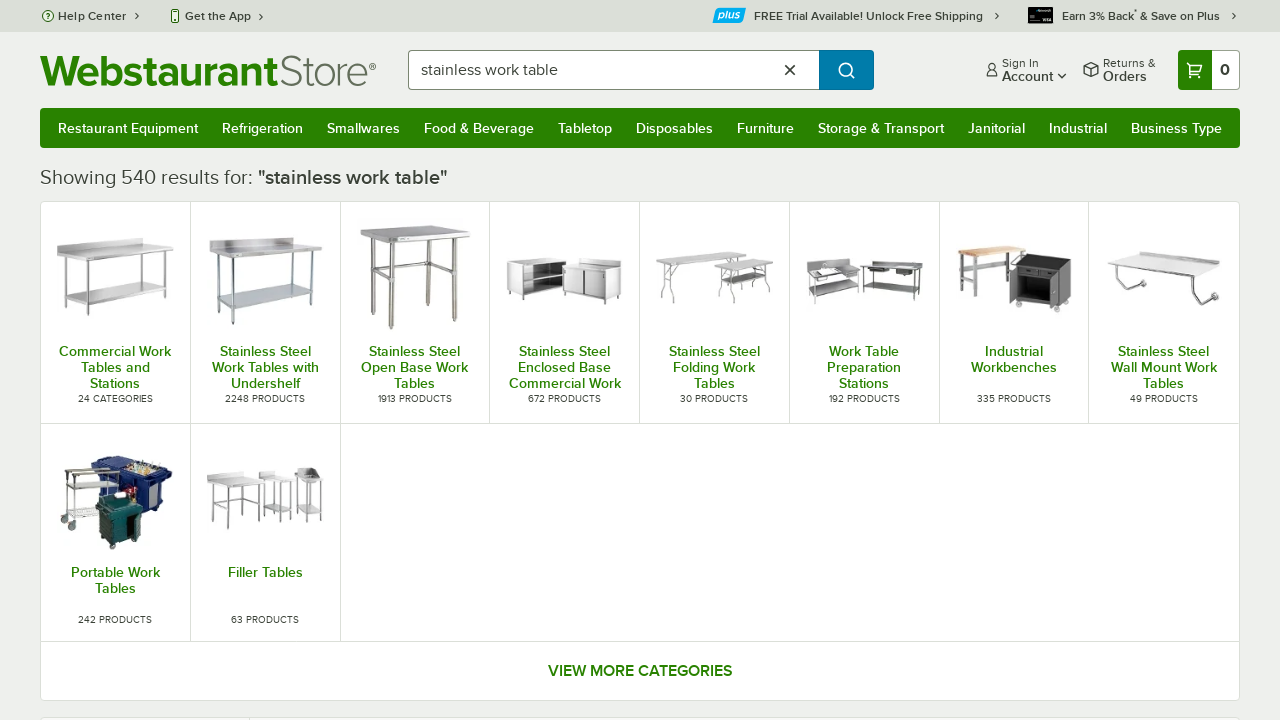

Verified search result contains 'table': steelton wt-3030e 30" x 30" 18 gauge 430 stainless...
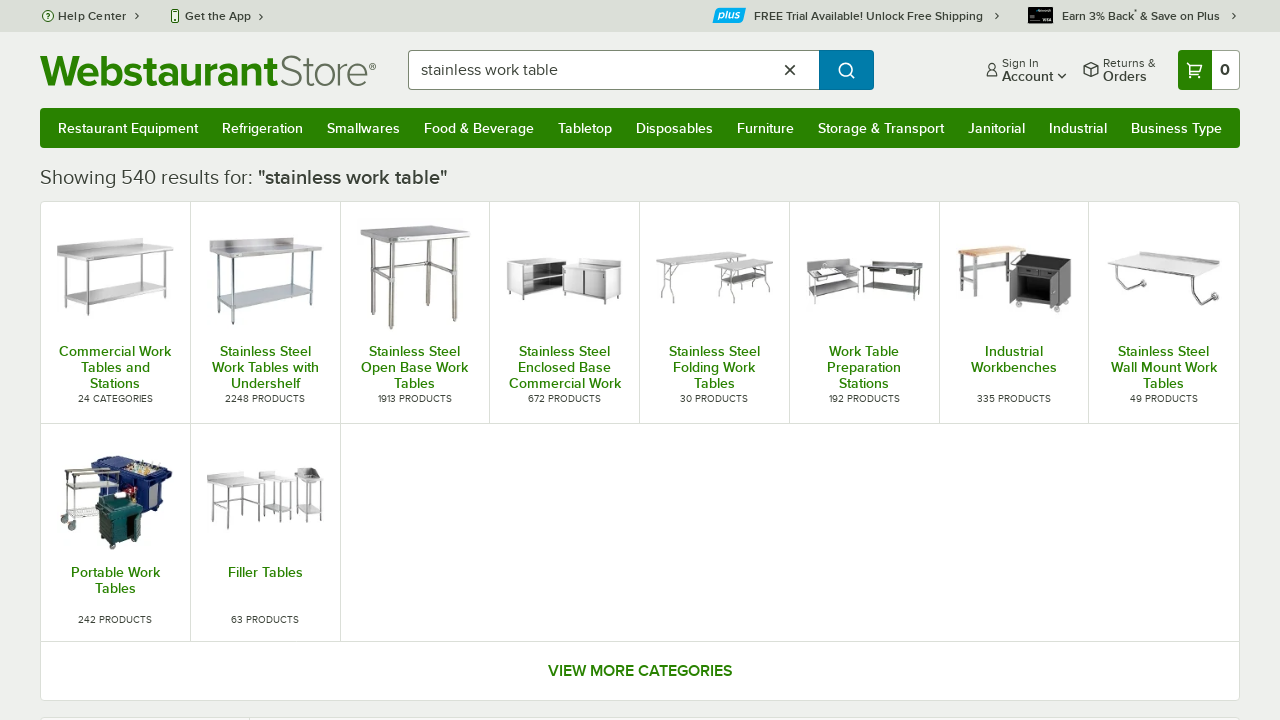

Verified search result contains 'table': regency wt-2424-4bs-3-16 24" x 24" 16-gauge stainl...
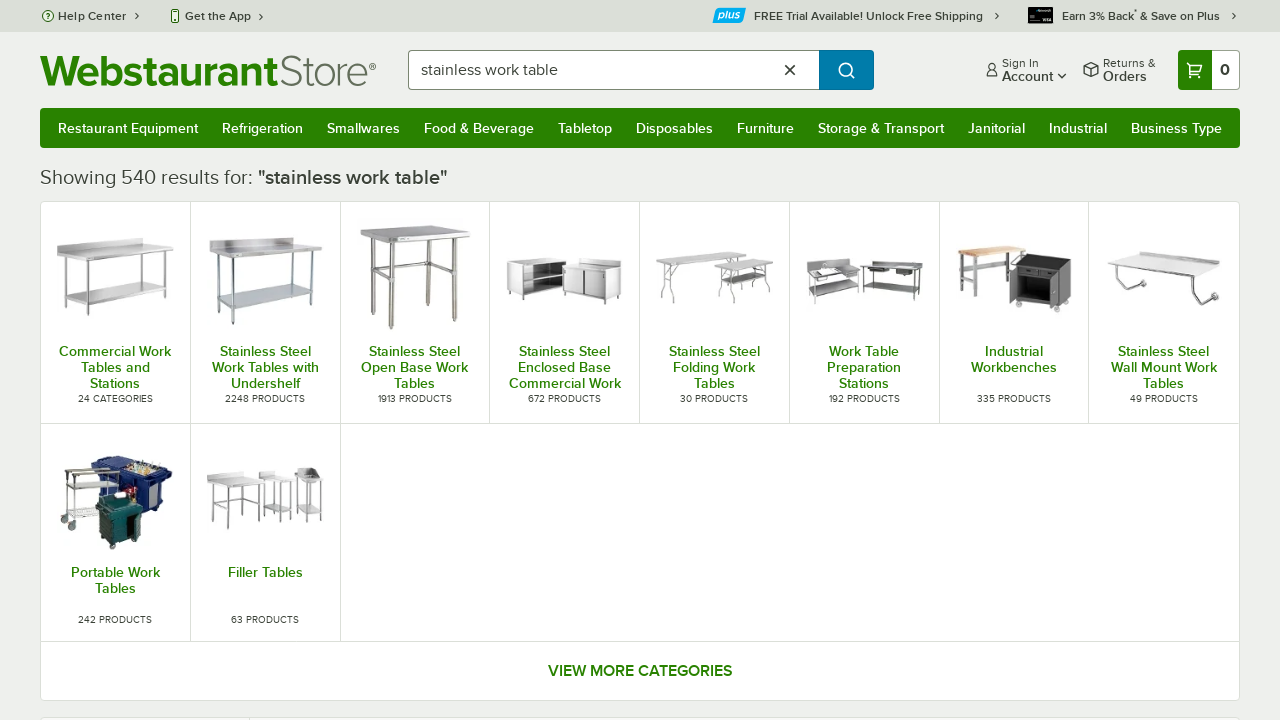

Verified search result contains 'table': regency 30" x 84" 16-gauge 304 stainless steel com...
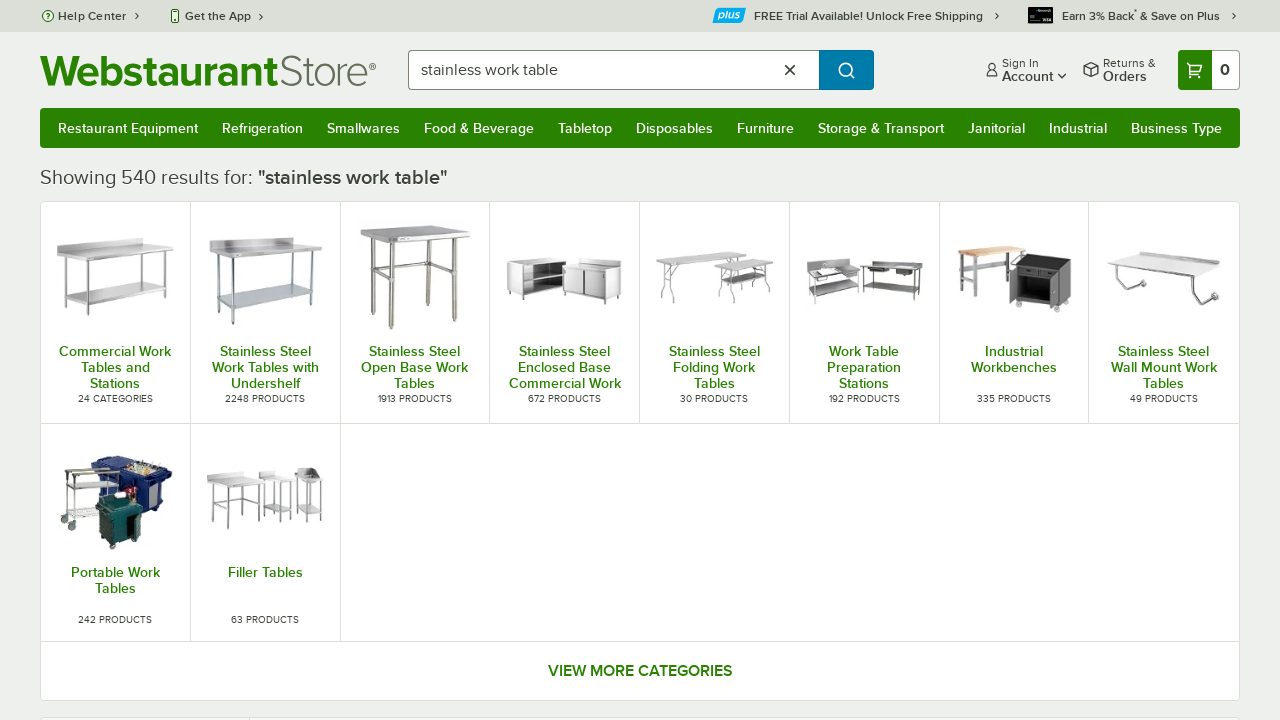

Verified search result contains 'table': regency spec line 24" x 48" 14 gauge stainless ste...
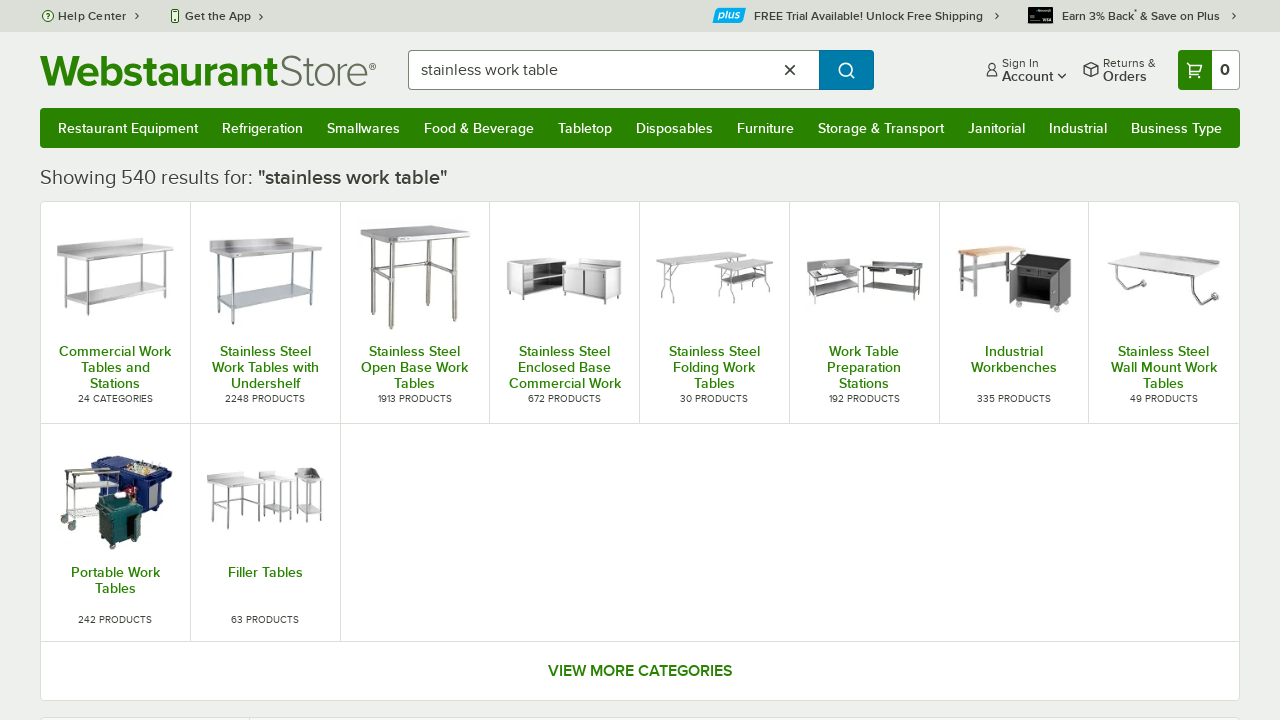

Verified search result contains 'table': regency 30" x 96" 16 gauge stainless steel work ta...
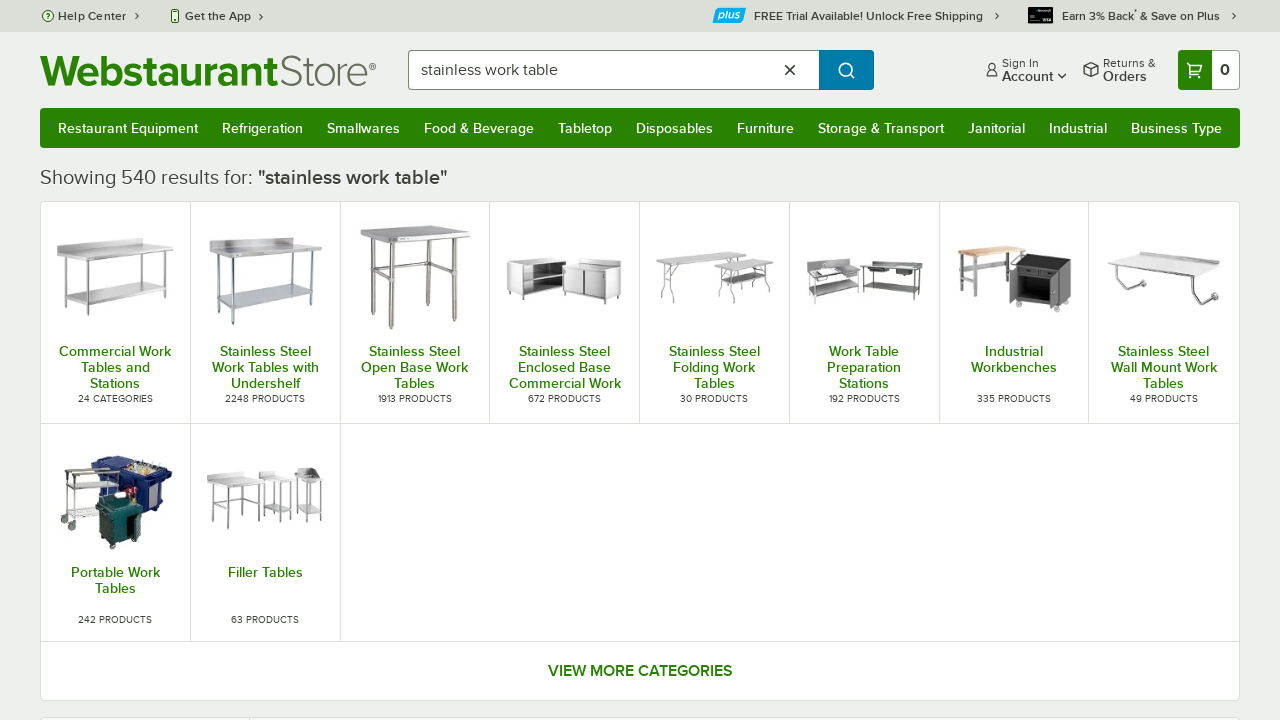

Verified search result contains 'table': regency spec line 24" x 60" 14 gauge stainless ste...
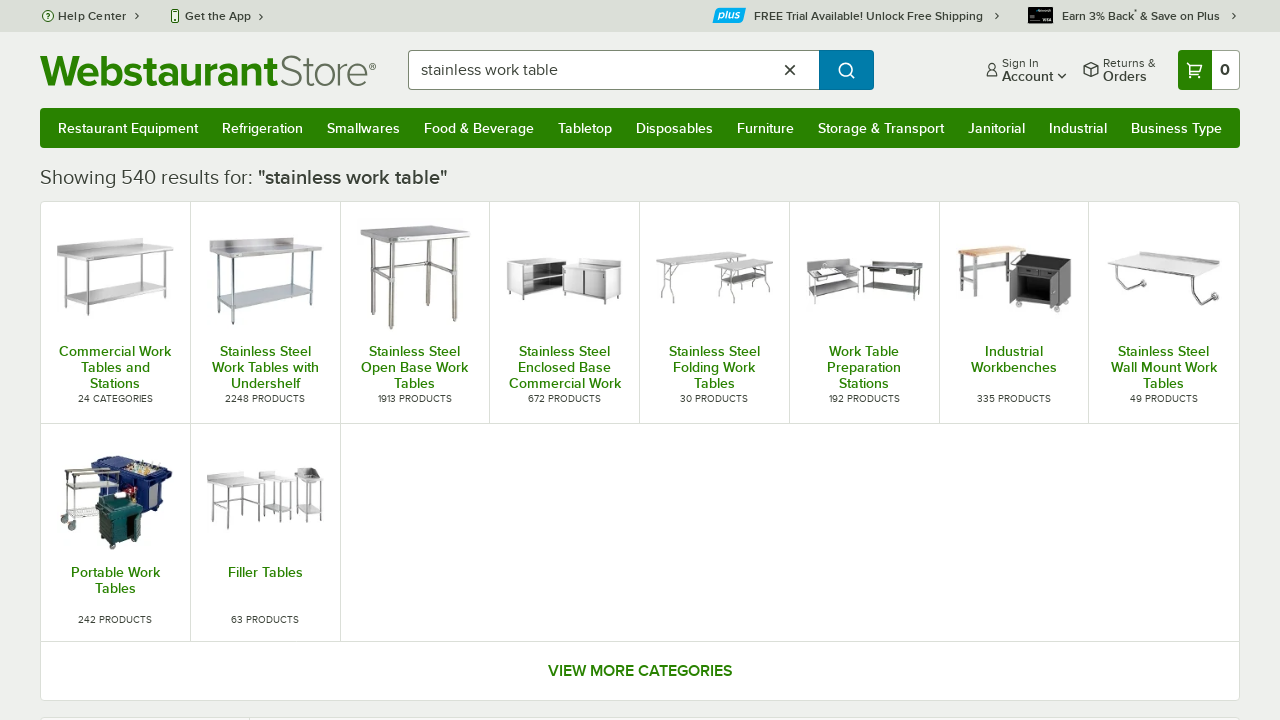

Verified search result contains 'table': regency spec line 36" x 48" 14 gauge stainless ste...
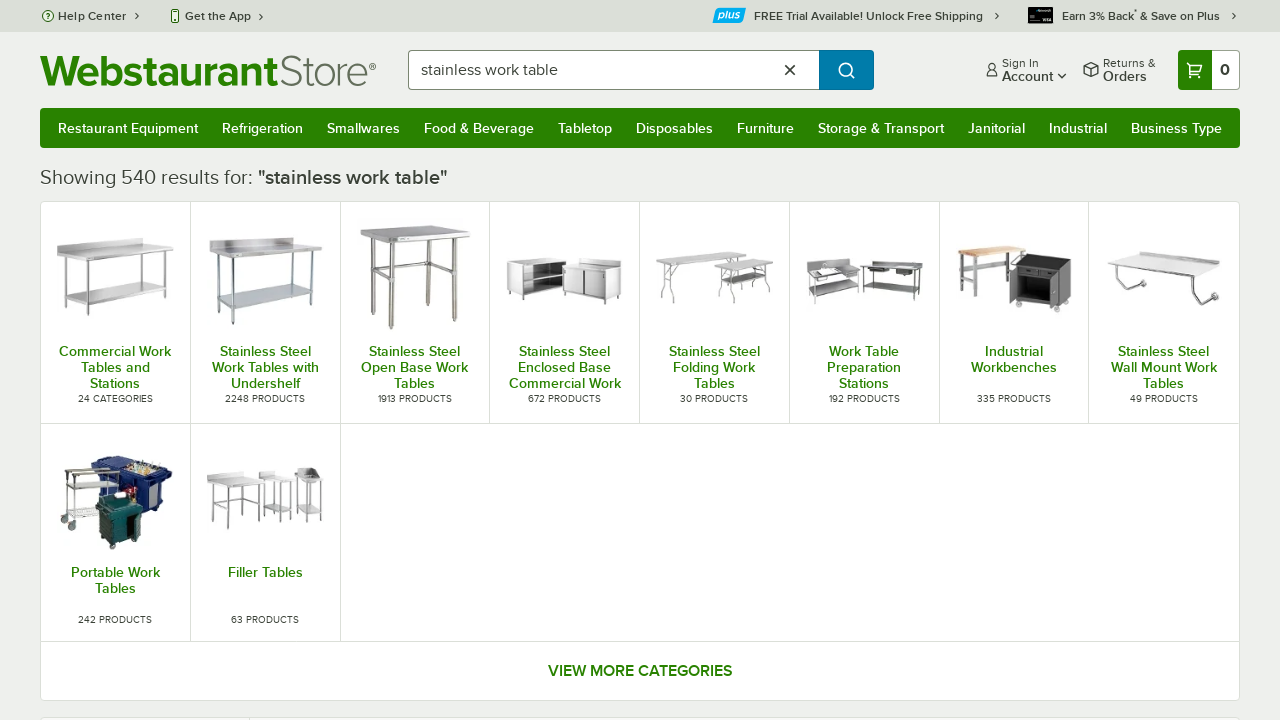

Verified search result contains 'table': regency spec line 24" x 60" 14 gauge stainless ste...
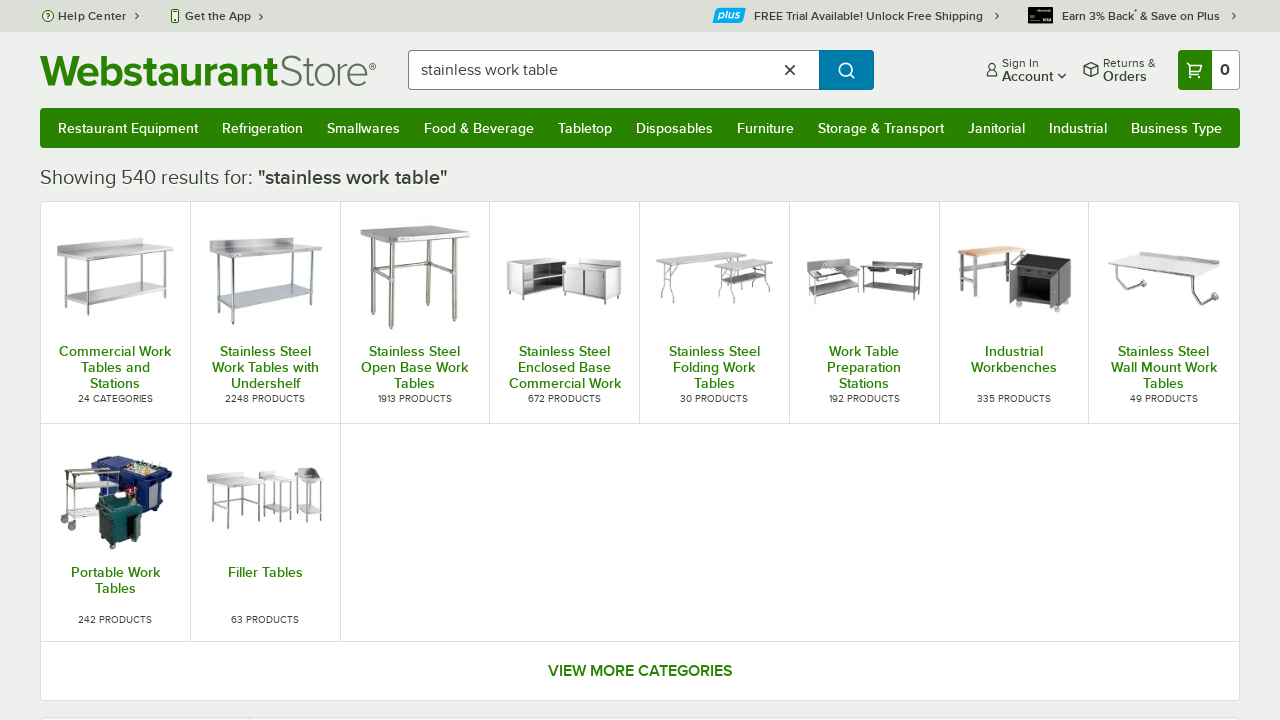

Verified search result contains 'table': regency 30" x 30" 16-gauge 304 stainless steel com...
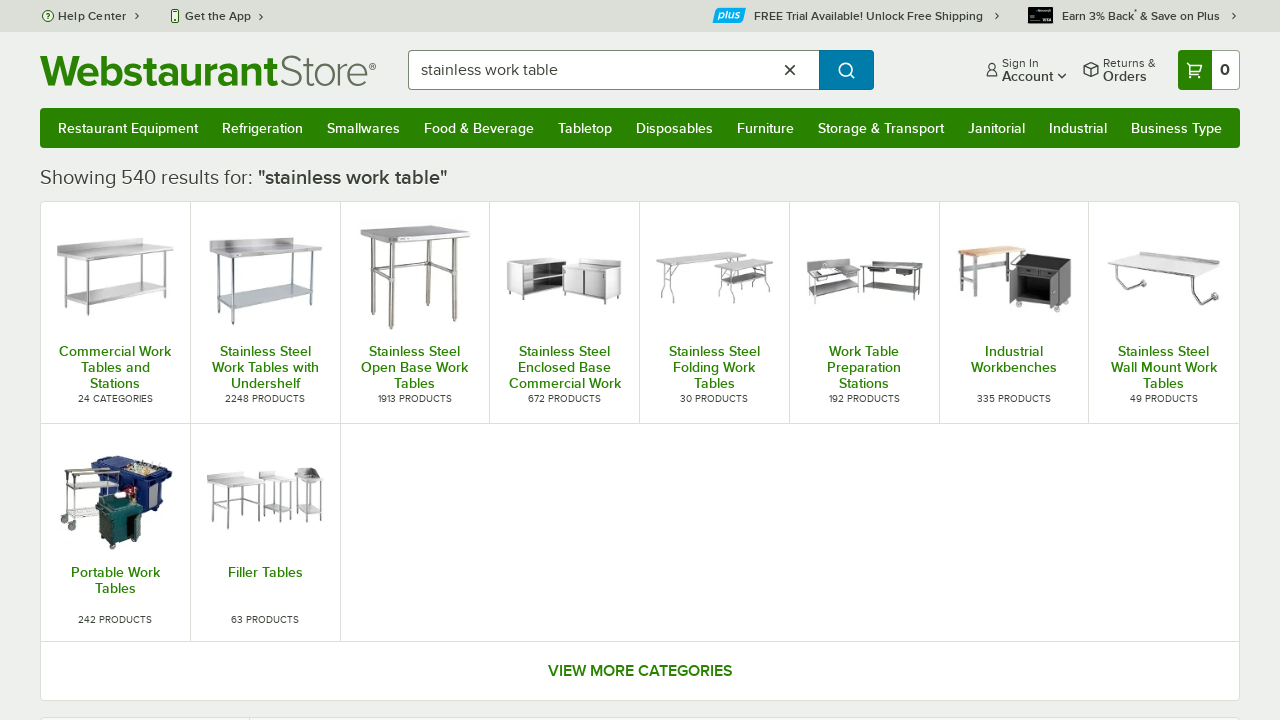

Verified search result contains 'table': regency 24" x 36" 18-gauge 304 stainless steel com...
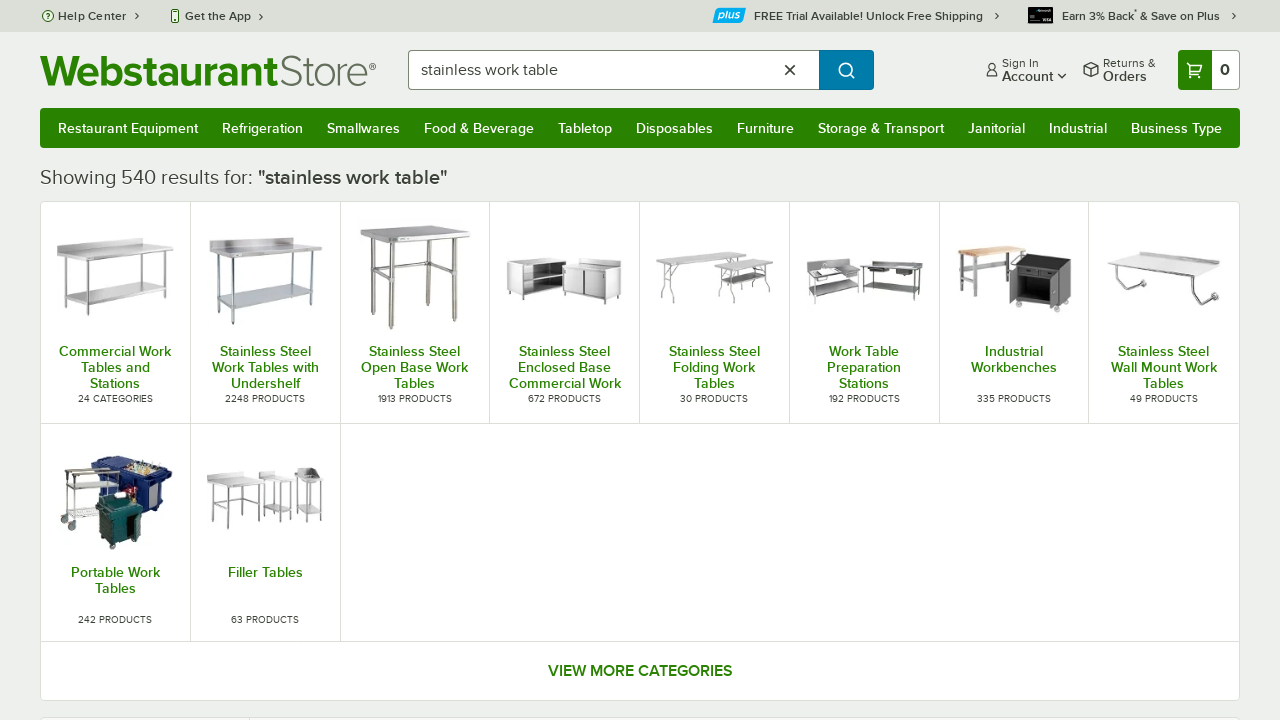

Verified search result contains 'table': regency spec line 30" x 108" 14 gauge stainless st...
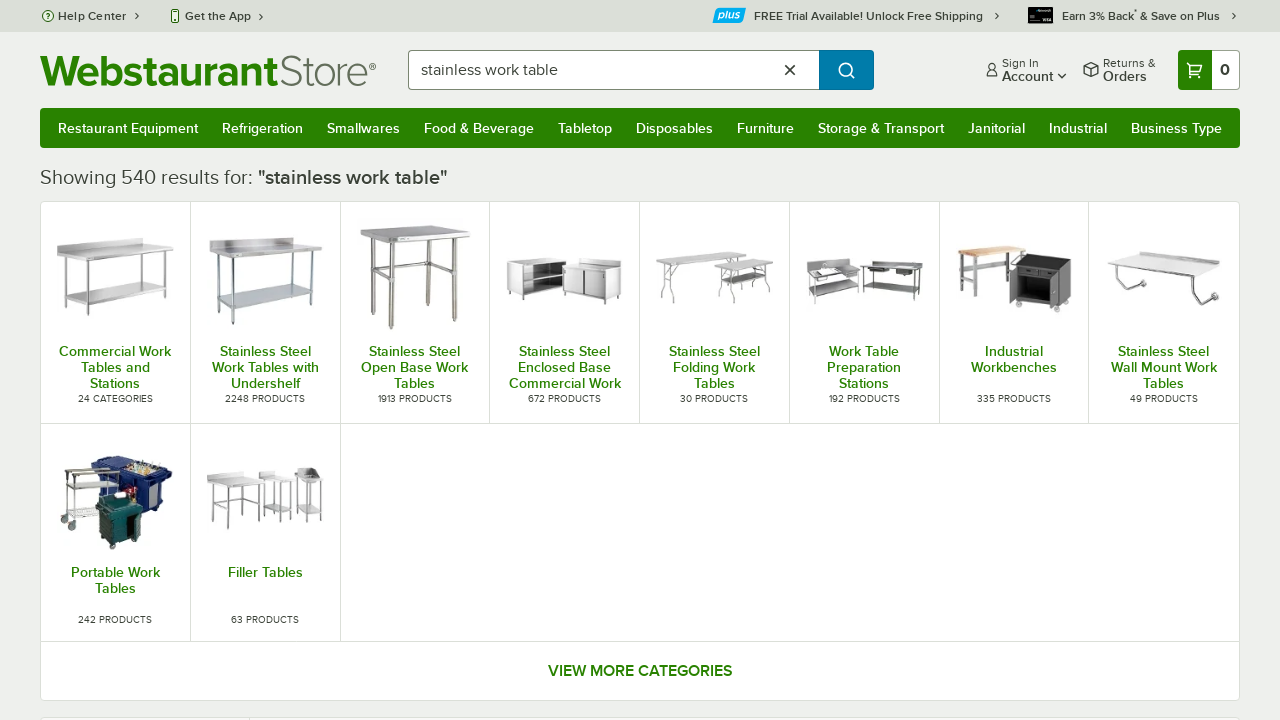

Verified search result contains 'table': regency 24" x 30" 18-gauge 304 stainless steel com...
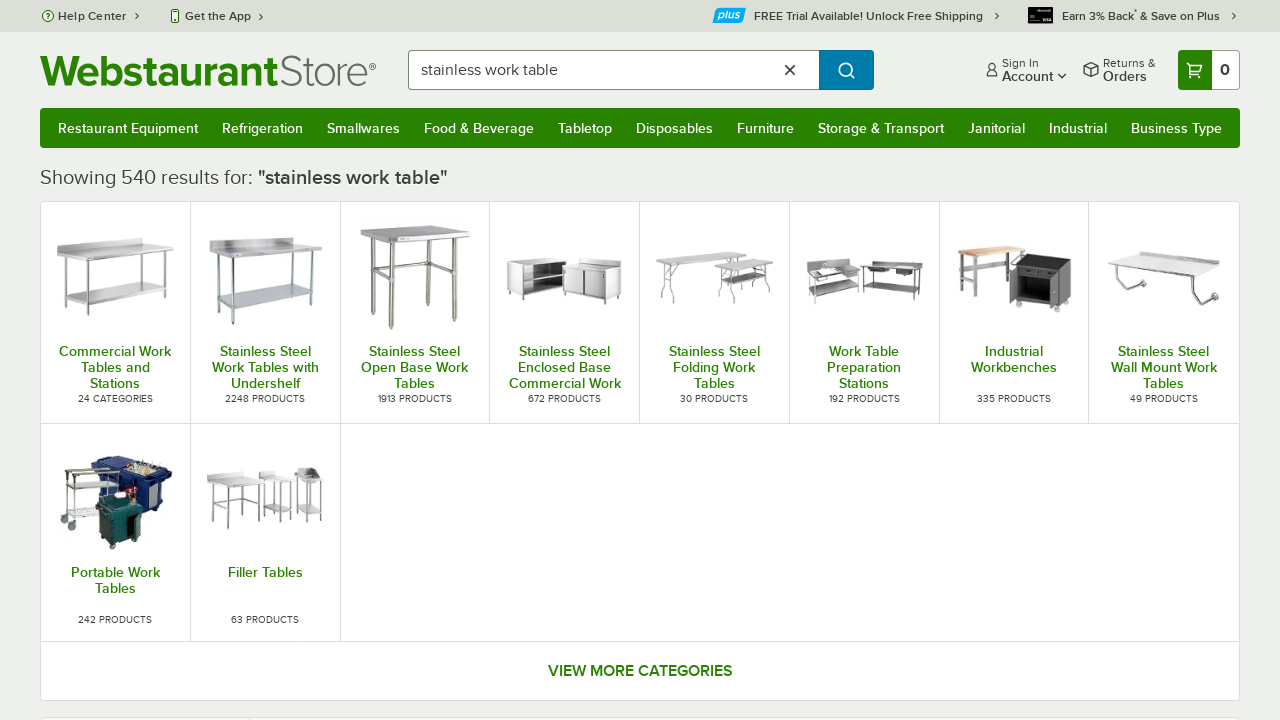

Verified search result contains 'table': regency 30" x 30" 18-gauge 304 stainless steel com...
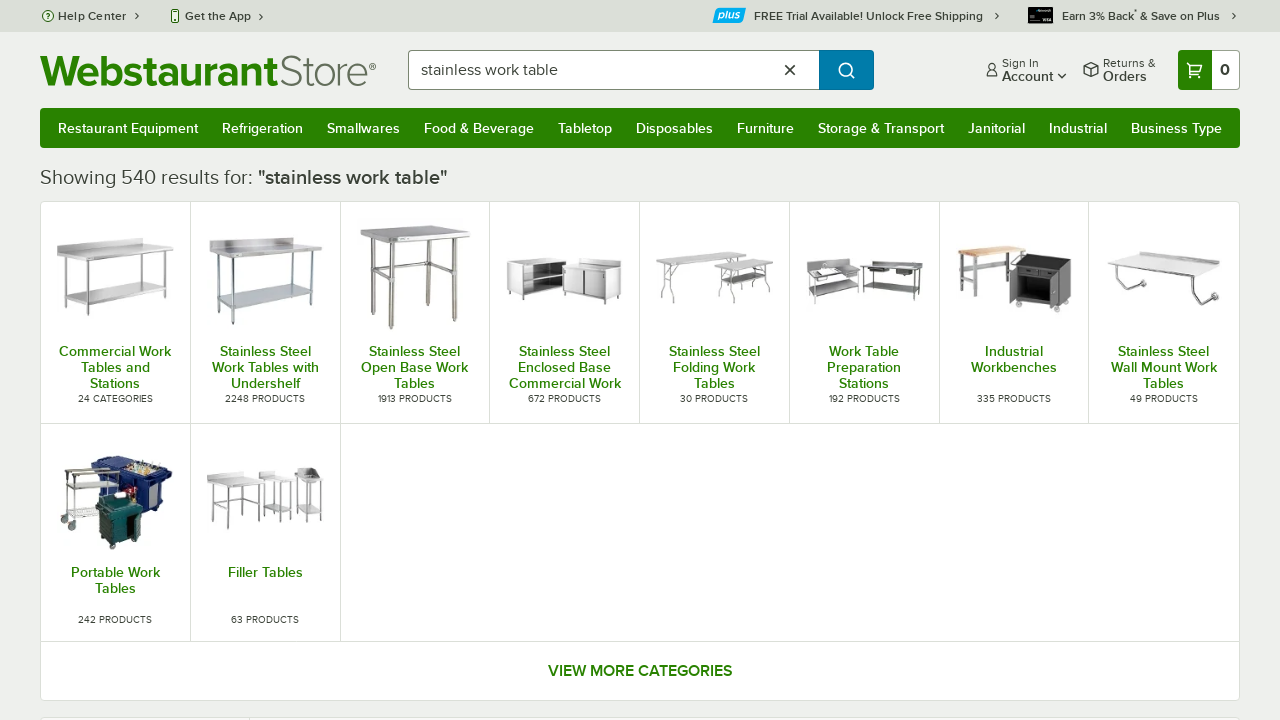

Verified search result contains 'table': regency 24" x 84" 18 gauge 304 stainless steel com...
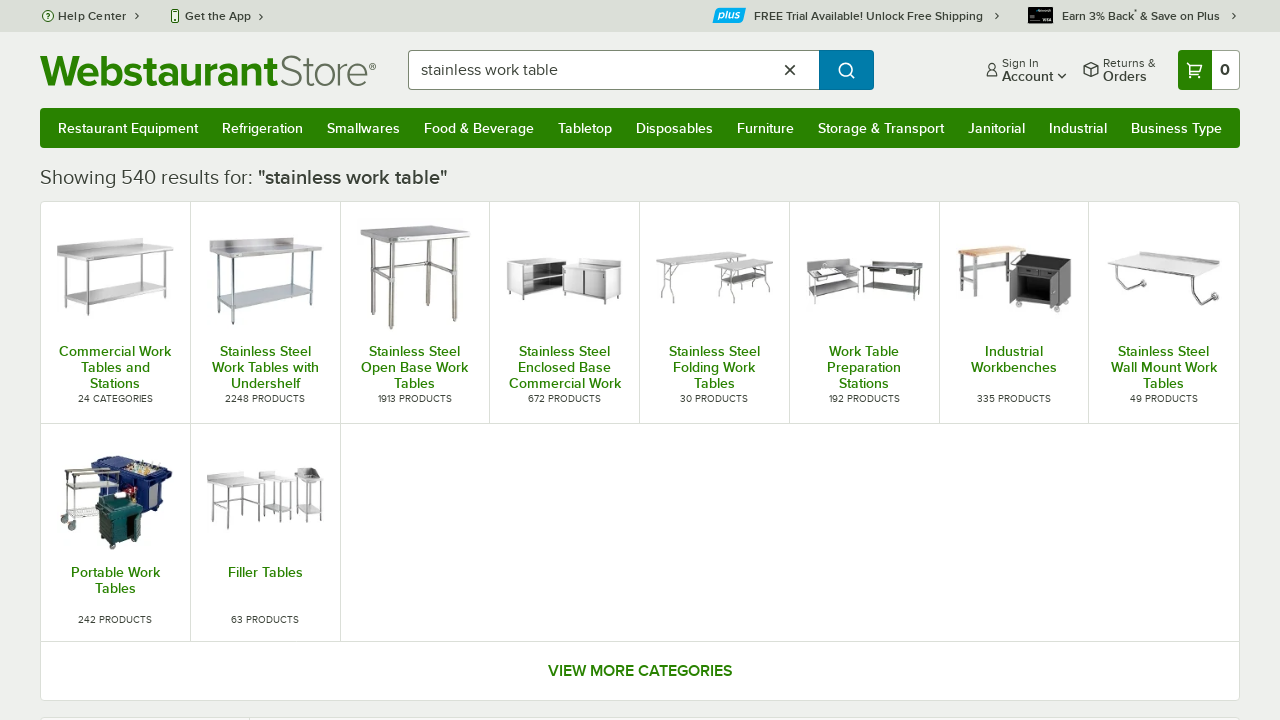

Verified search result contains 'table': regency 30" x 72" 16 gauge stainless steel work ta...
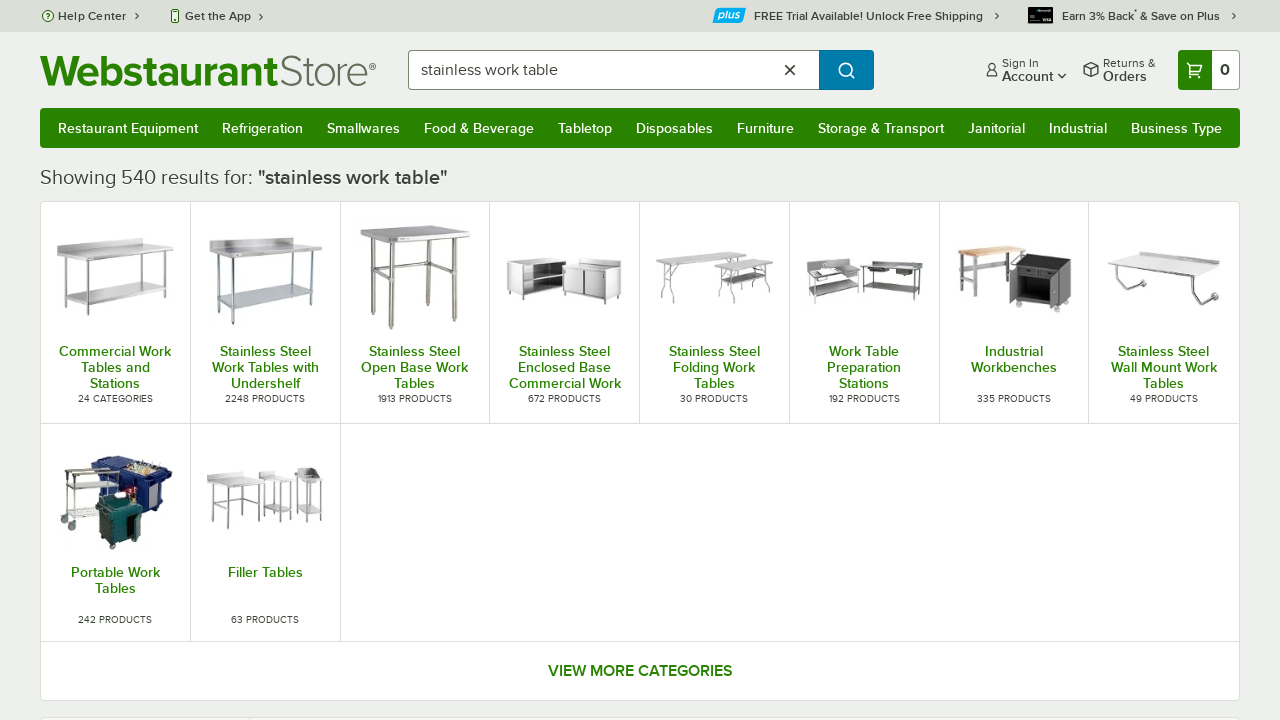

Verified search result contains 'table': steelton wt-2430-eb2 24" x 30" 18 gauge 430 stainl...
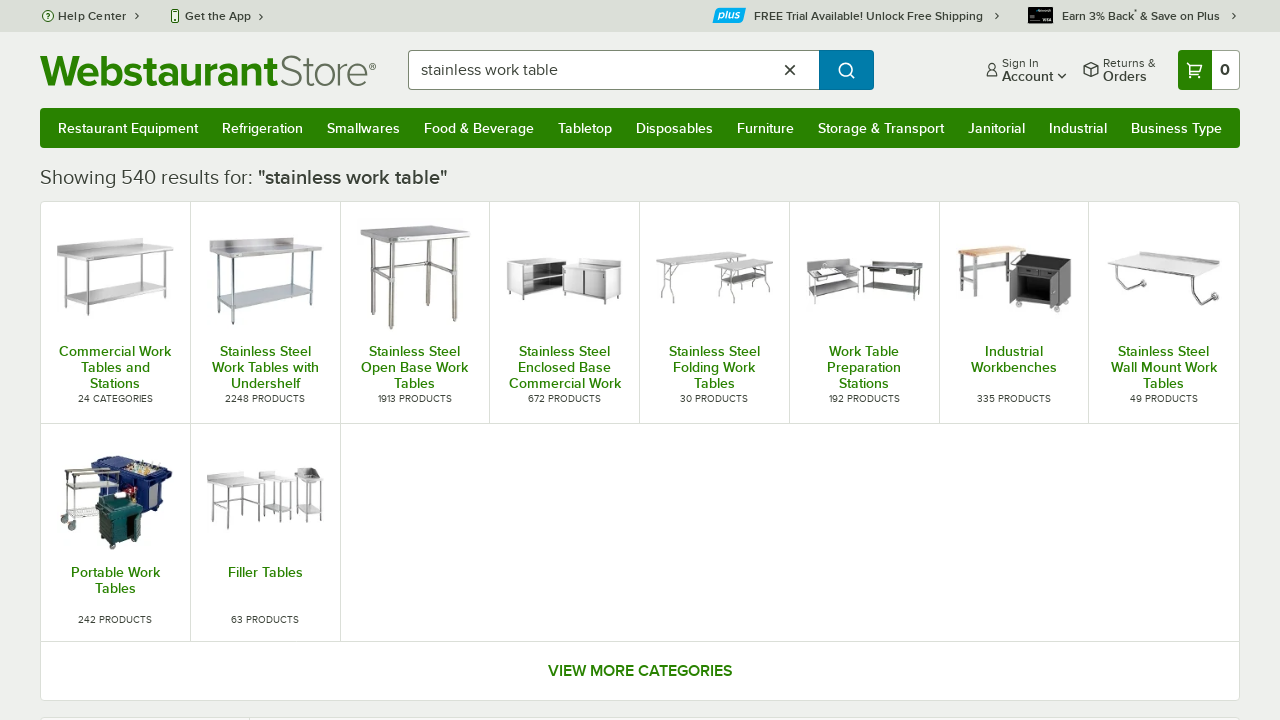

Verified search result contains 'table': regency spec line 30" x 30" 14 gauge stainless ste...
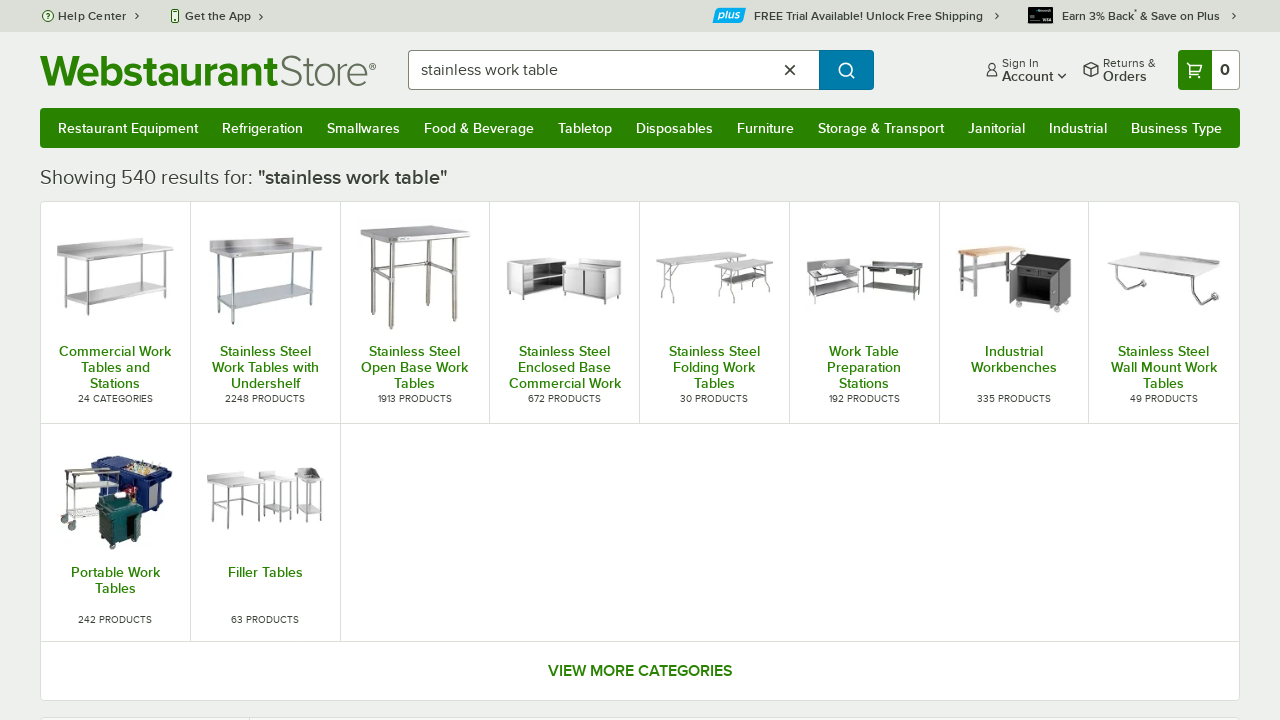

Verified search result contains 'table': regency 24" x 24" 18-gauge 304 stainless steel com...
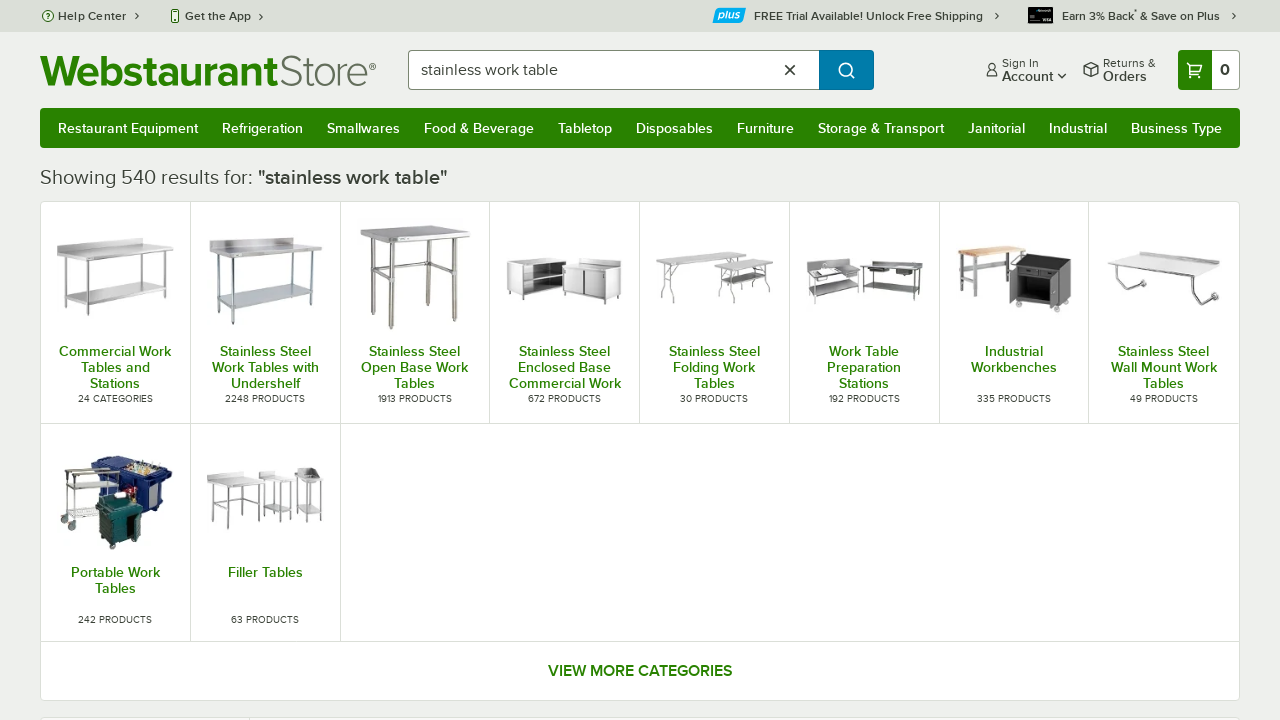

Verified search result contains 'table': steelton st-3048-l-418 30" x 48" 18 gauge stainles...
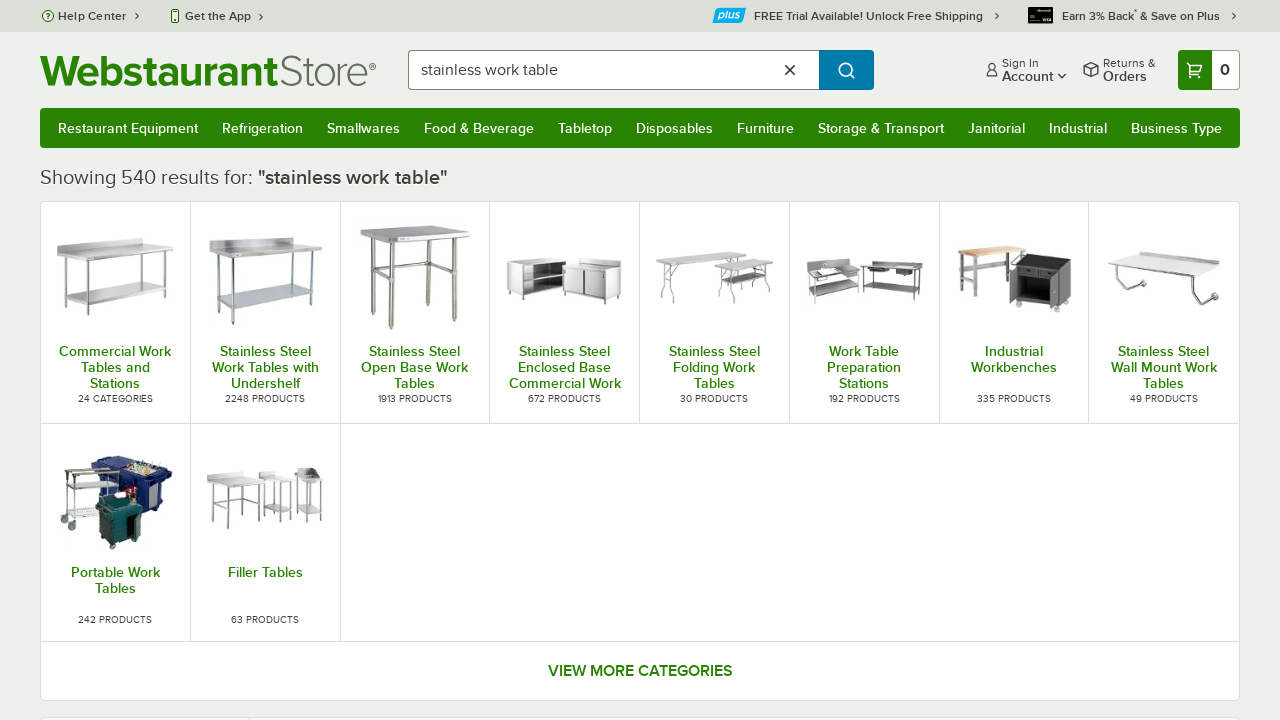

Verified search result contains 'table': regency spec line 24" x 96" 14 gauge stainless ste...
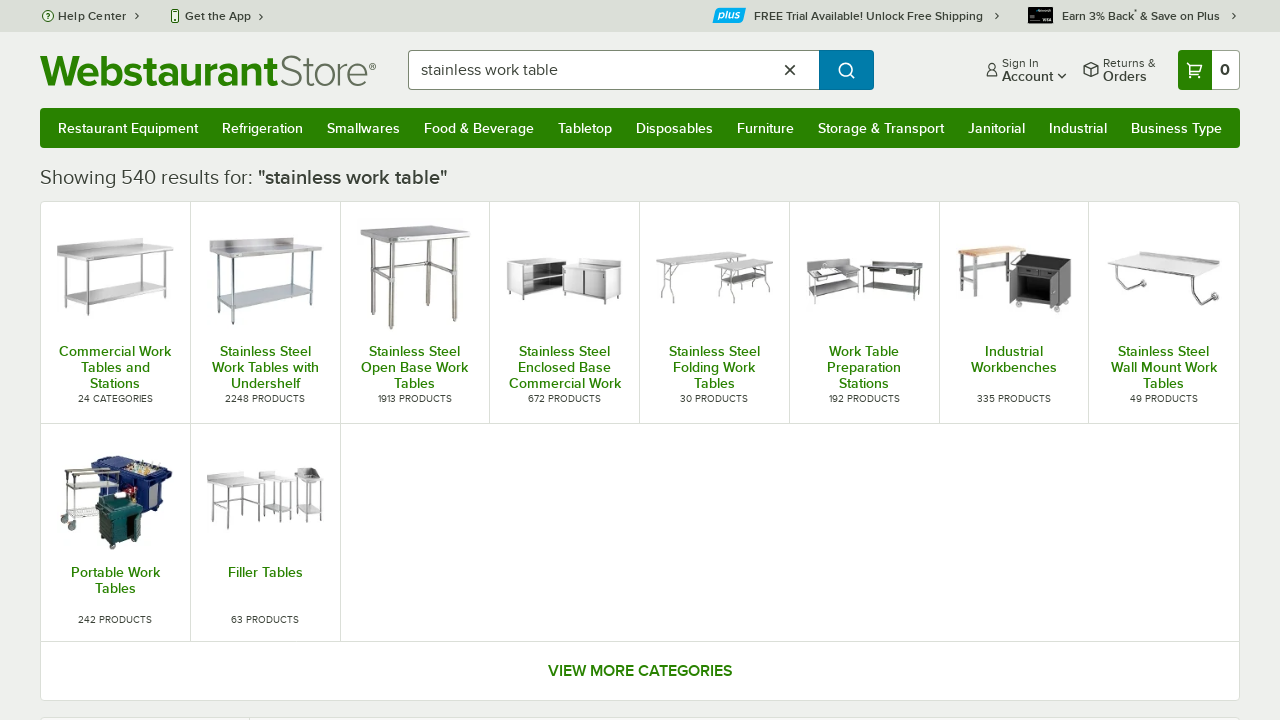

Verified search result contains 'table': regency 24" x 36" 16-gauge 304 stainless steel com...
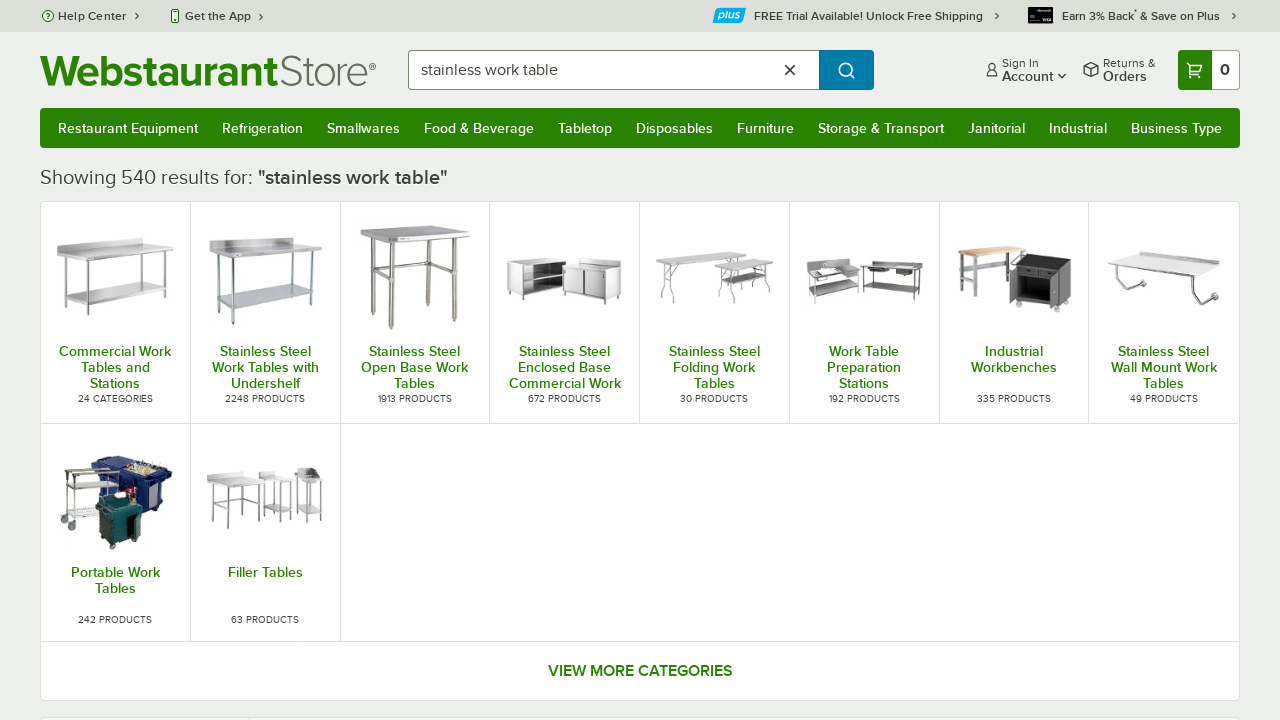

Verified search result contains 'table': regency 30" x 108" 16-gauge 304 stainless steel co...
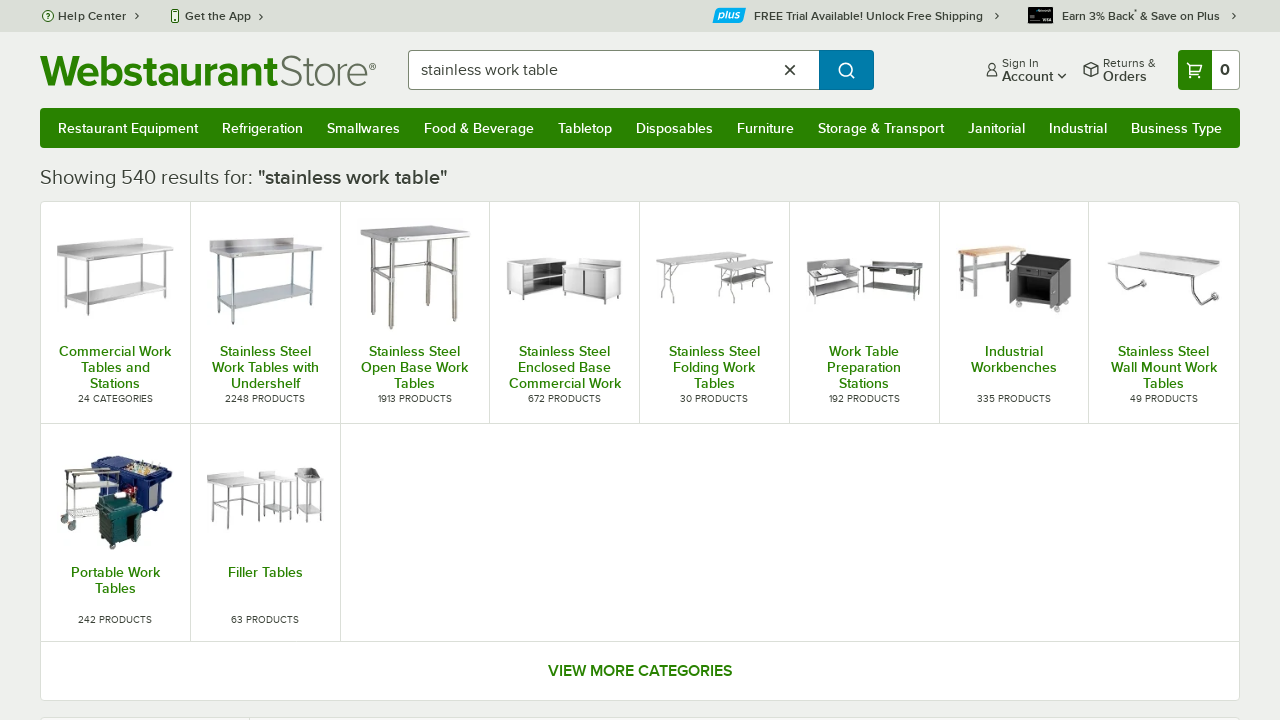

Verified search result contains 'table': steelton wt-3030-eb2 30" x 30" 18 gauge 430 stainl...
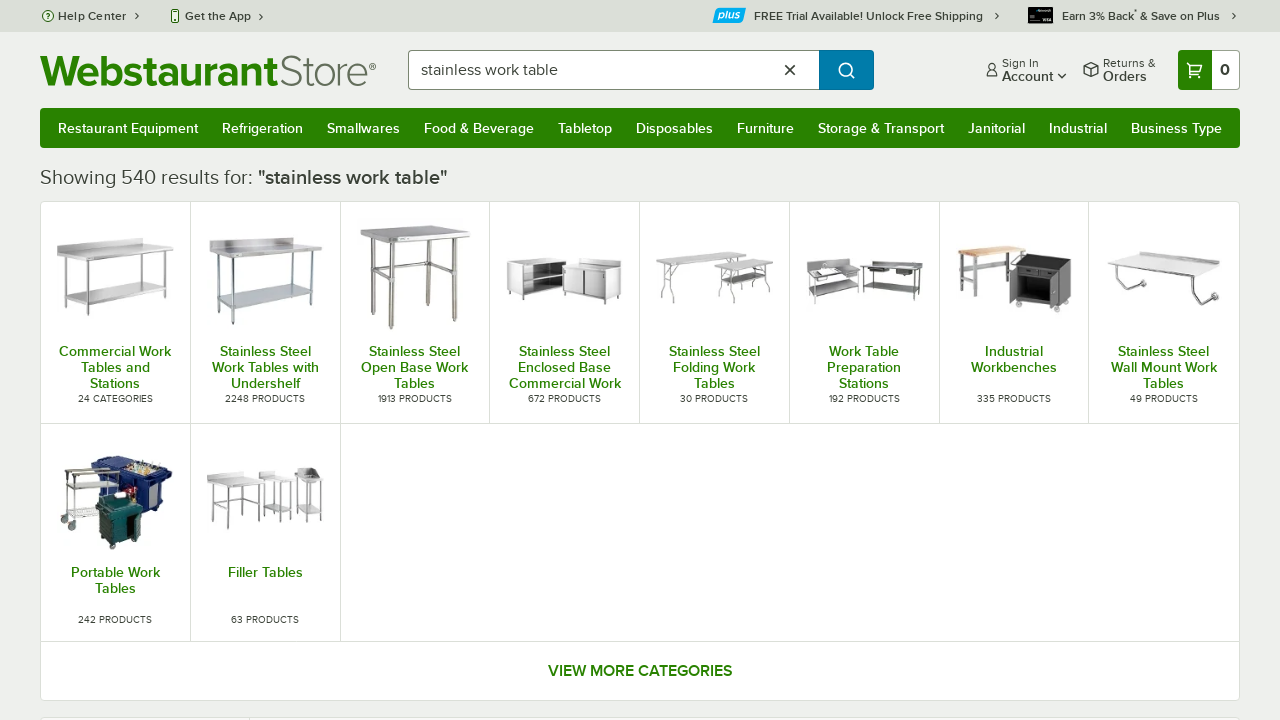

Verified search result contains 'table': steelton st-3072-r-418 30" x 72" 18 gauge stainles...
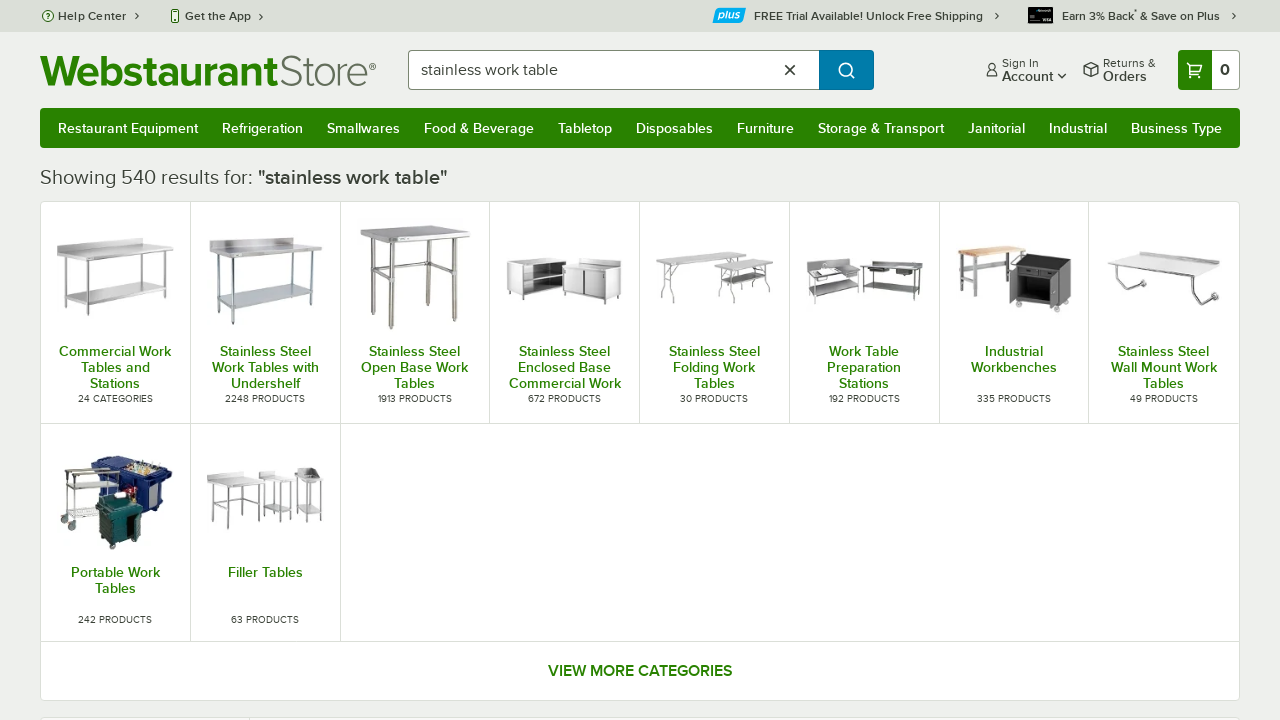

Verified search result contains 'table': regency spec line 24" x 30" 14 gauge stainless ste...
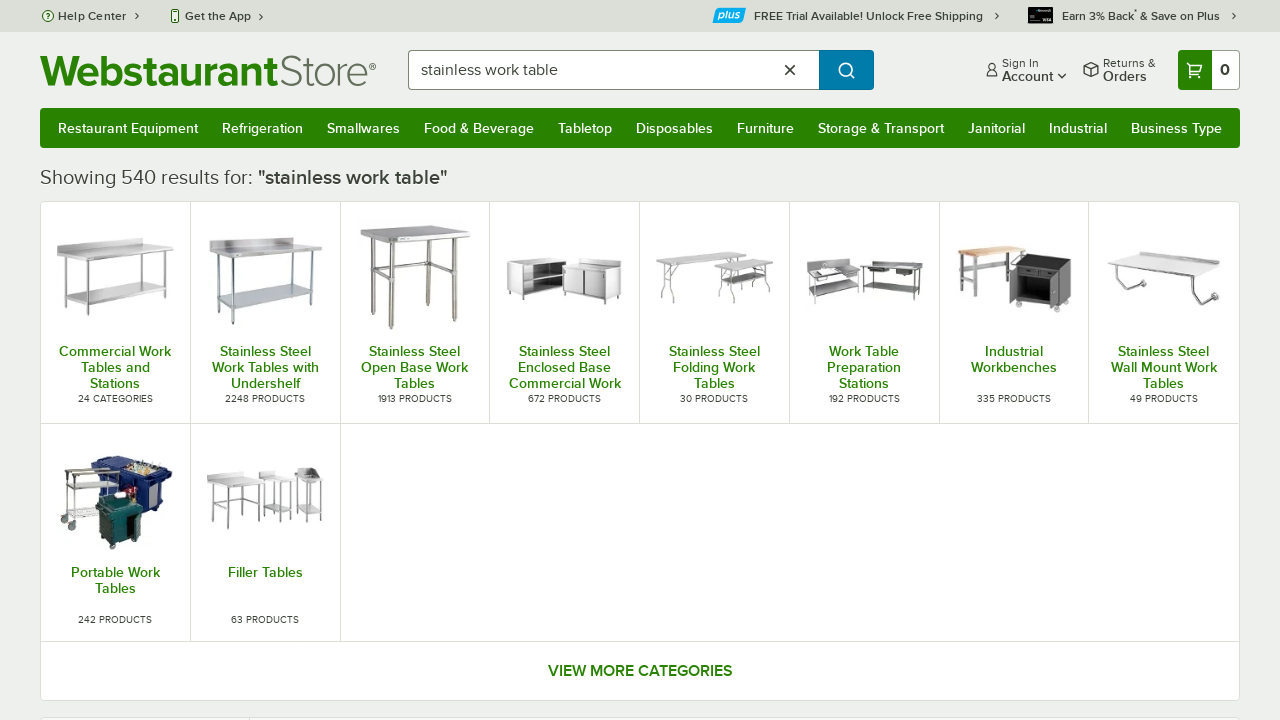

Verified search result contains 'table': steelton st-3060-l-418 30" x 60" 18 gauge stainles...
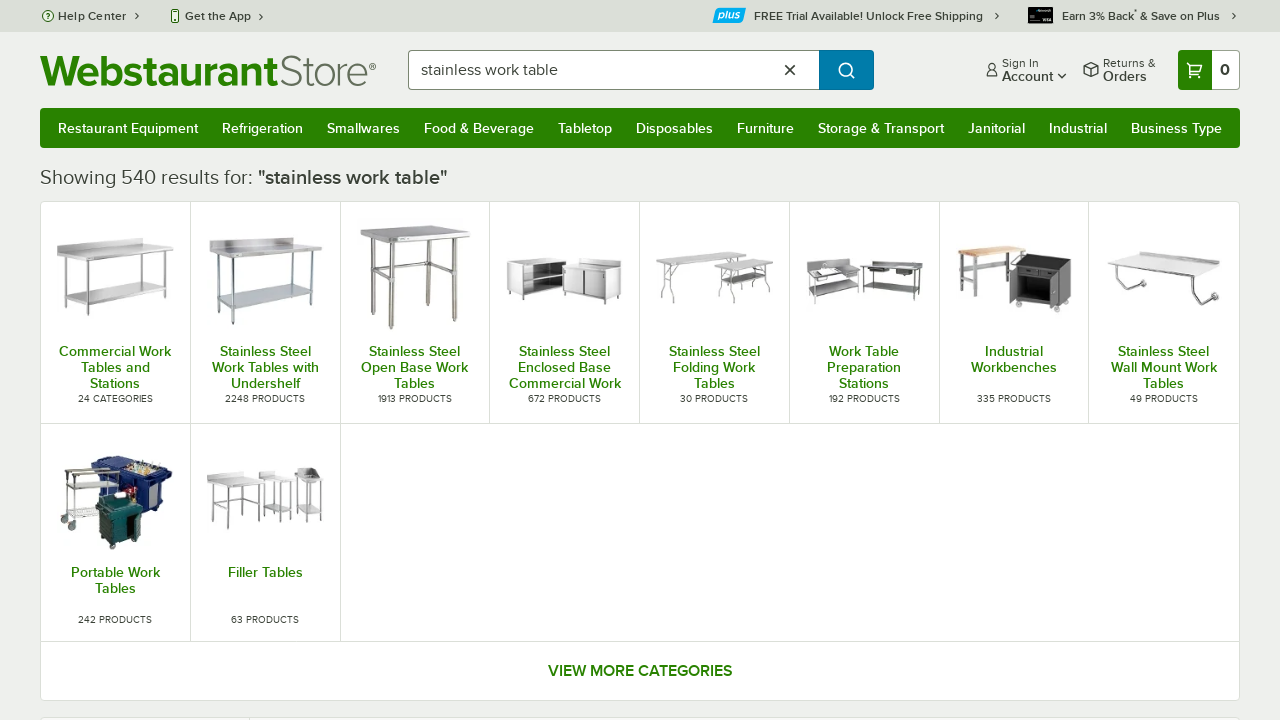

Verified search result contains 'table': regency spec line cwts-3030-4bs-314 38" x 38" 14-g...
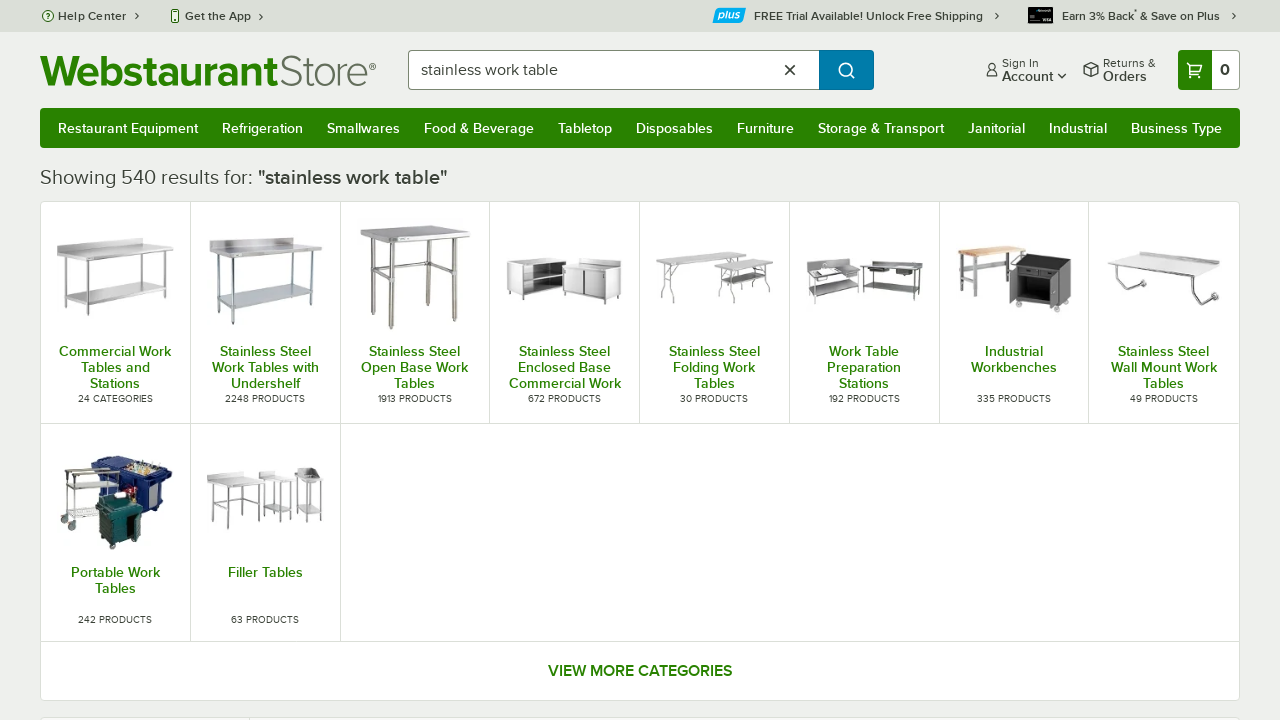

Verified search result contains 'table': regency spec line 30" x 96" 14 gauge stainless ste...
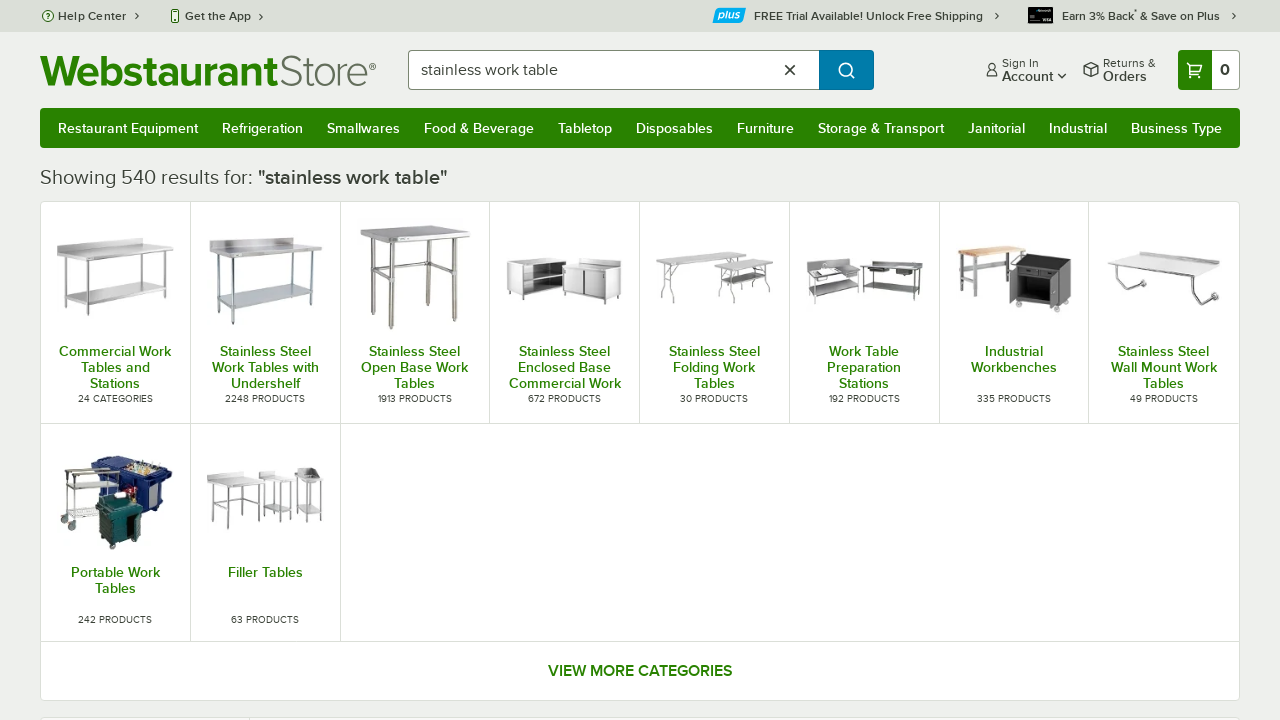

Verified search result contains 'table': regency 18" x 84" 18 gauge 304 stainless steel com...
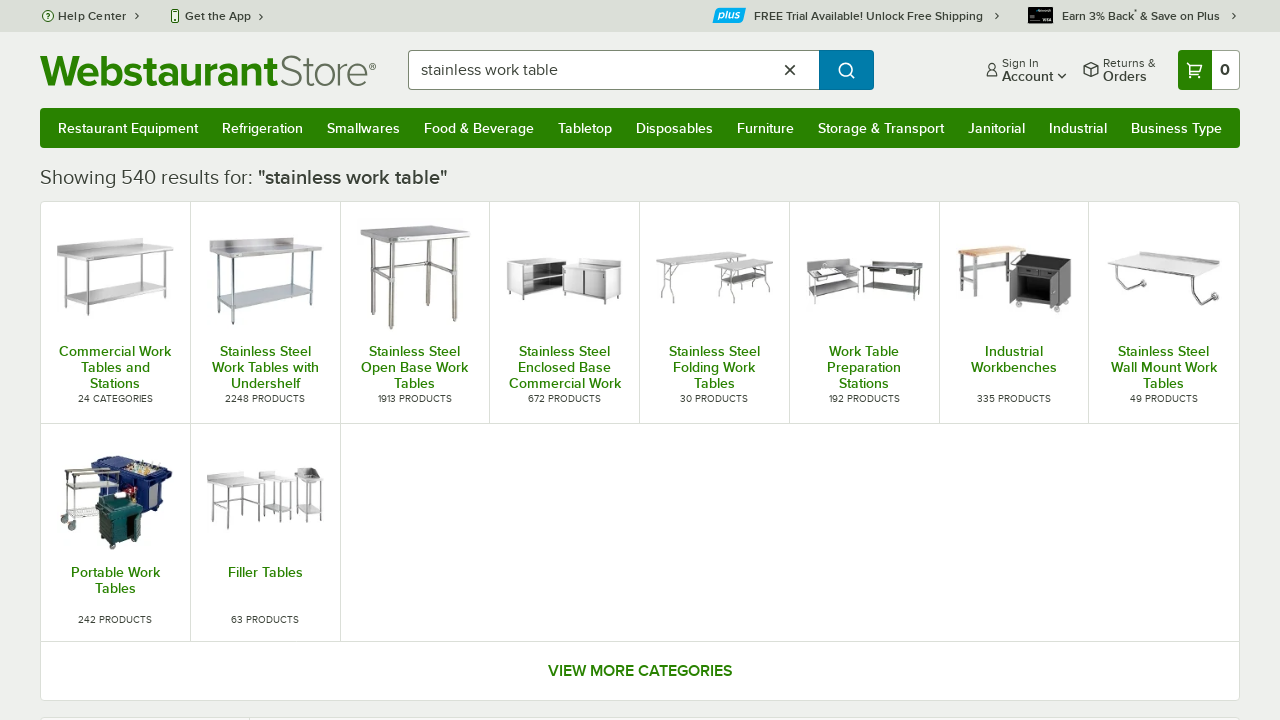

Verified search result contains 'table': regency 24" x 36" all 18-gauge 430 stainless steel...
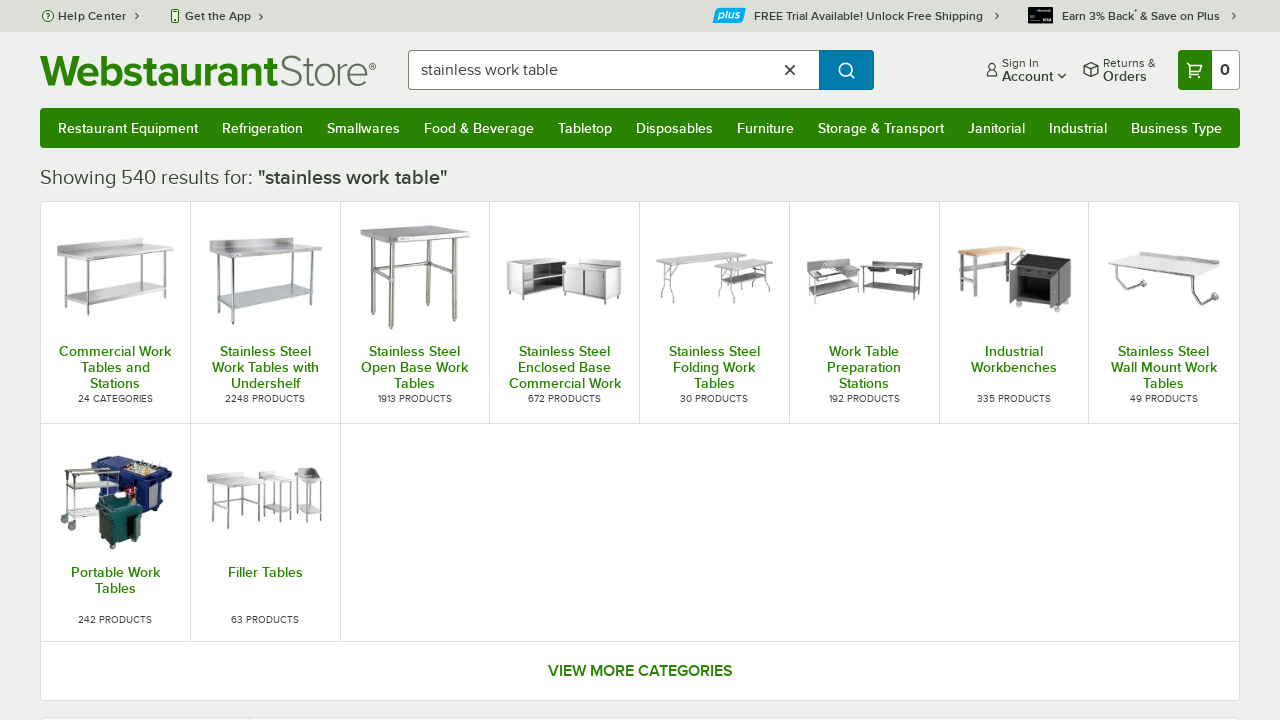

Verified search result contains 'table': regency spec line cwts-2424-4bs-314 32" x 32" 14-g...
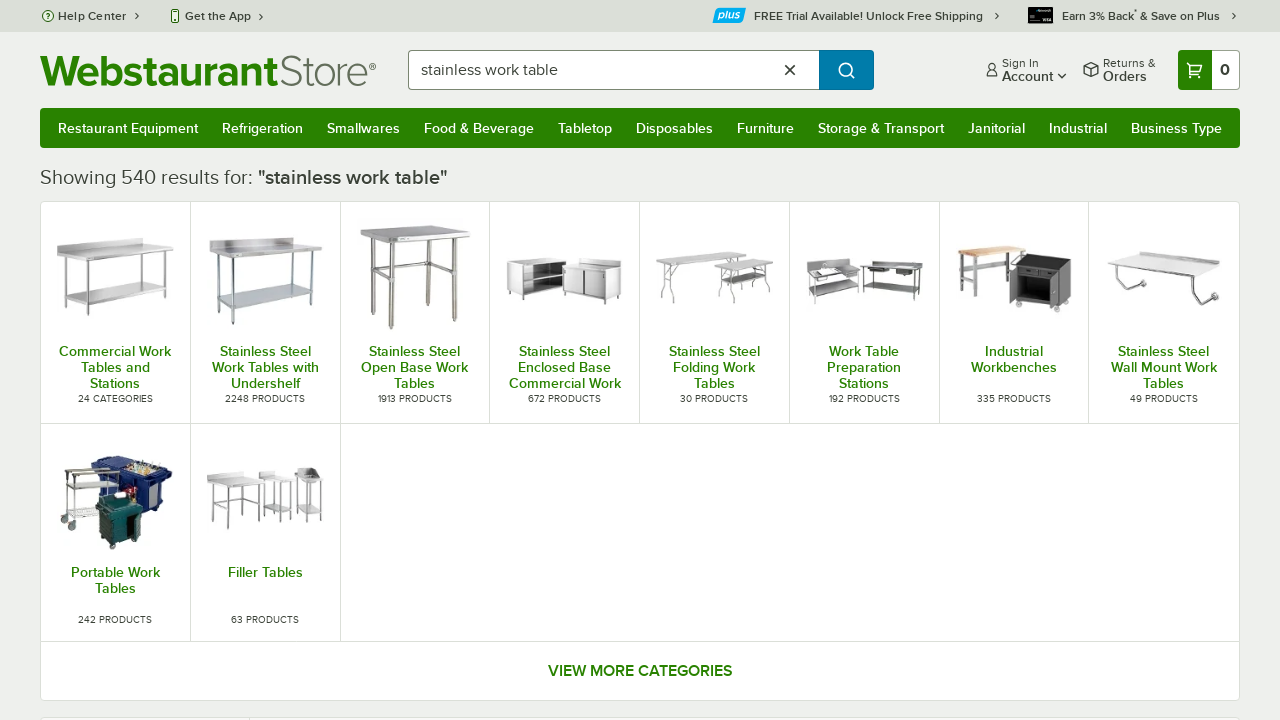

Verified search result contains 'table': regency 36" x 96" 16 gauge stainless steel commerc...
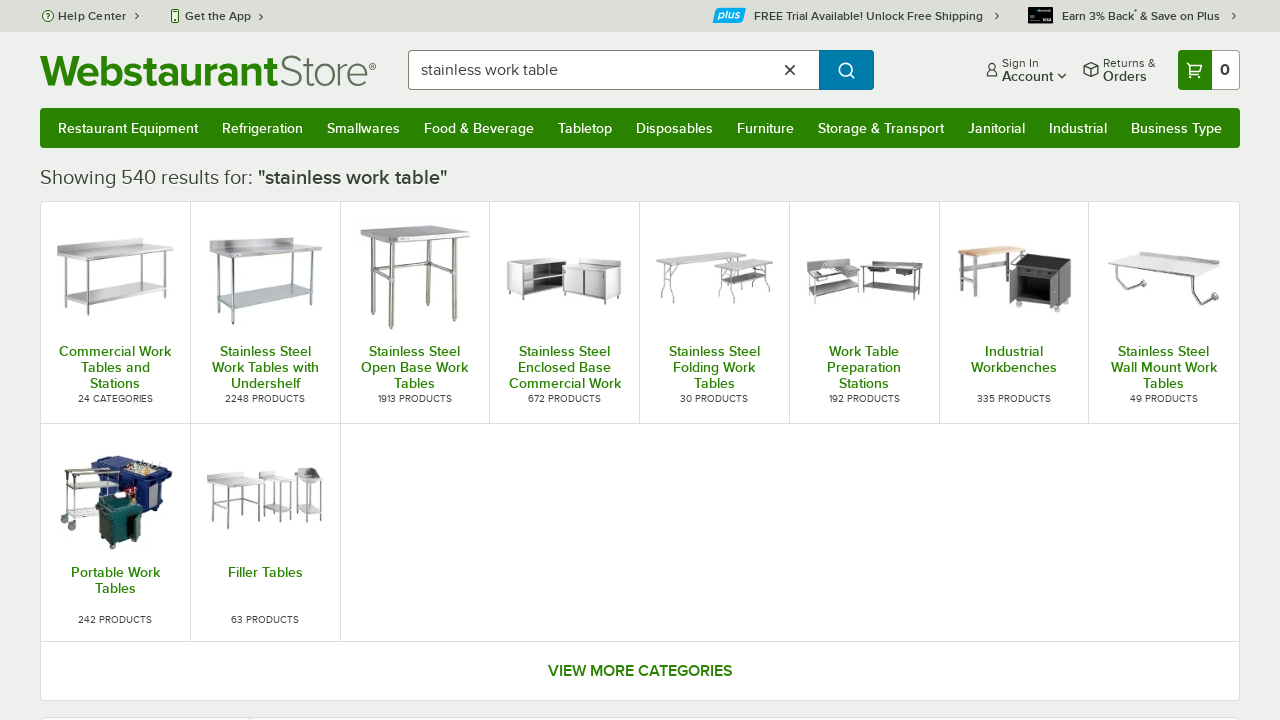

Verified search result contains 'table': regency spec line 36" x 48" 14 gauge stainless ste...
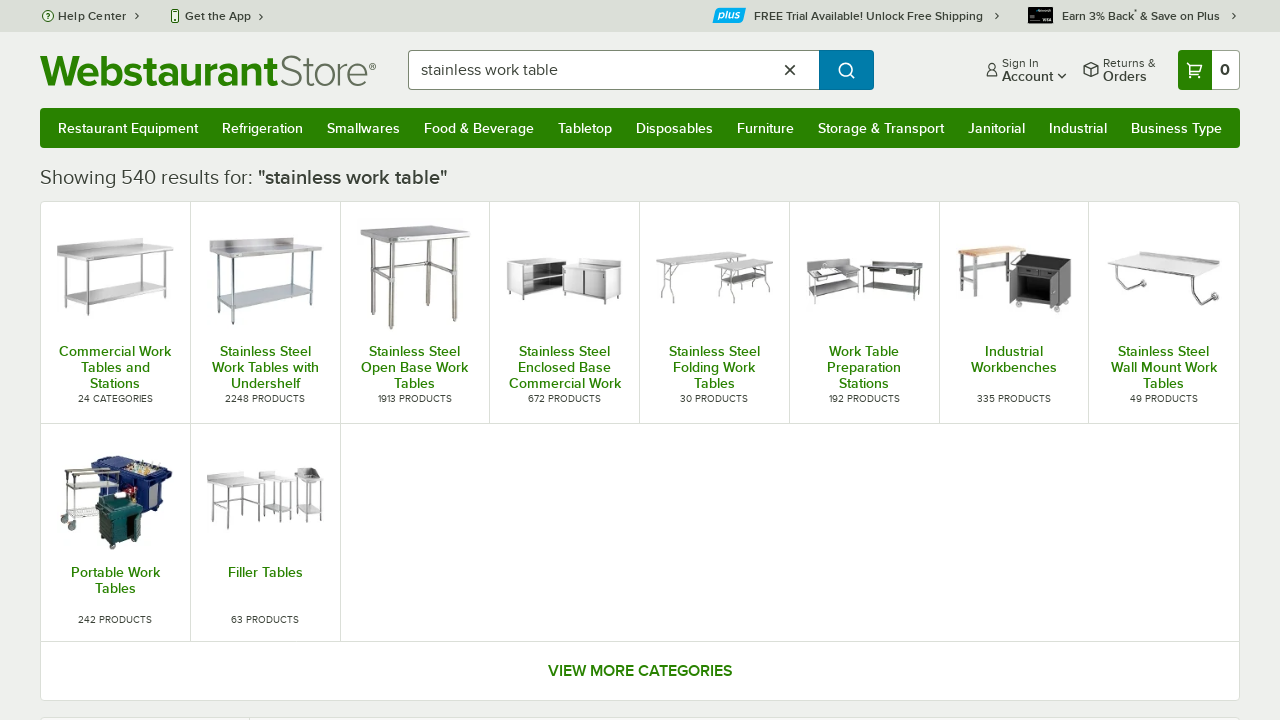

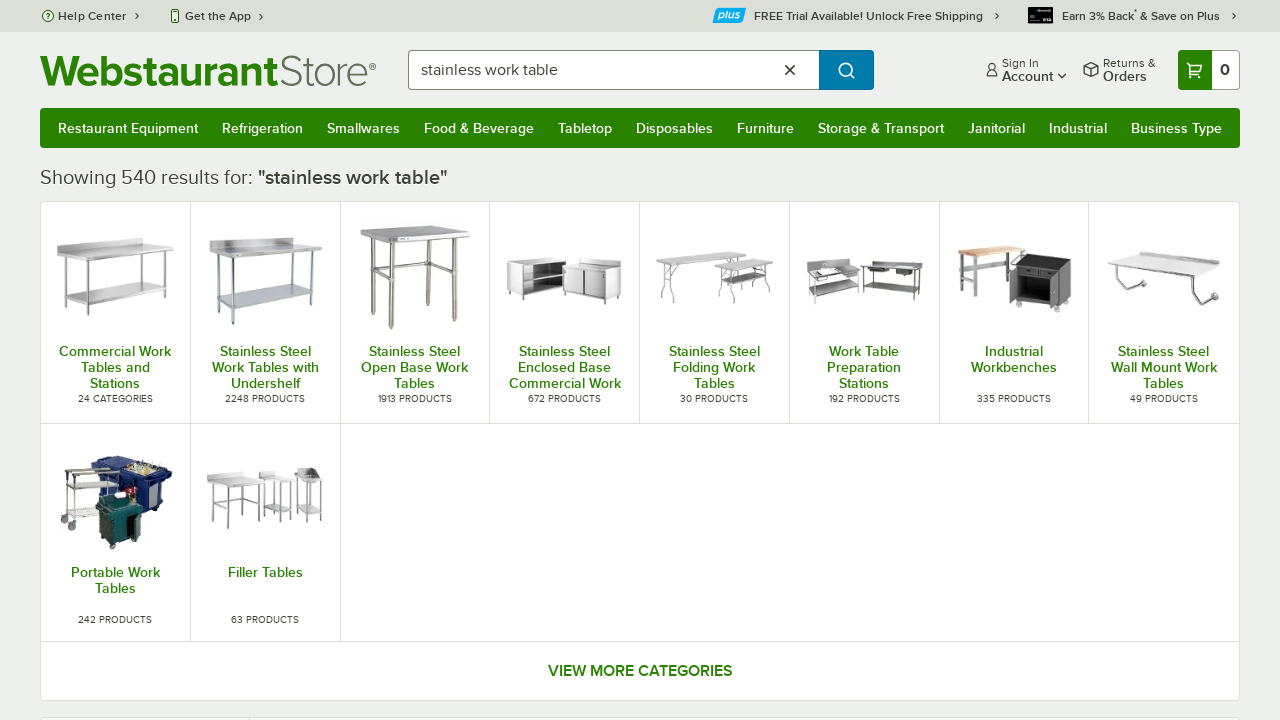